Navigates to TesterHome website, clicks through to the community section, visits Hogwarts Testing Academy, and clicks on the first post

Starting URL: https://testerhome.com

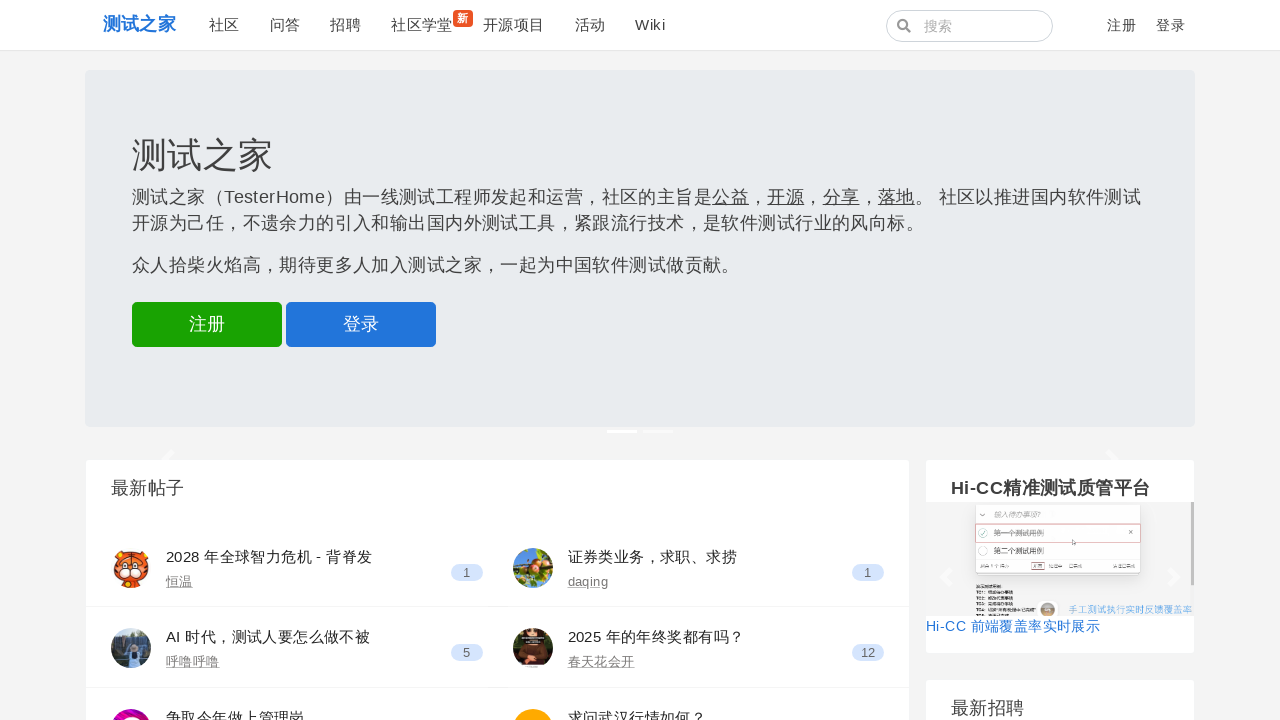

Scrolled down 250px (iteration 1/10)
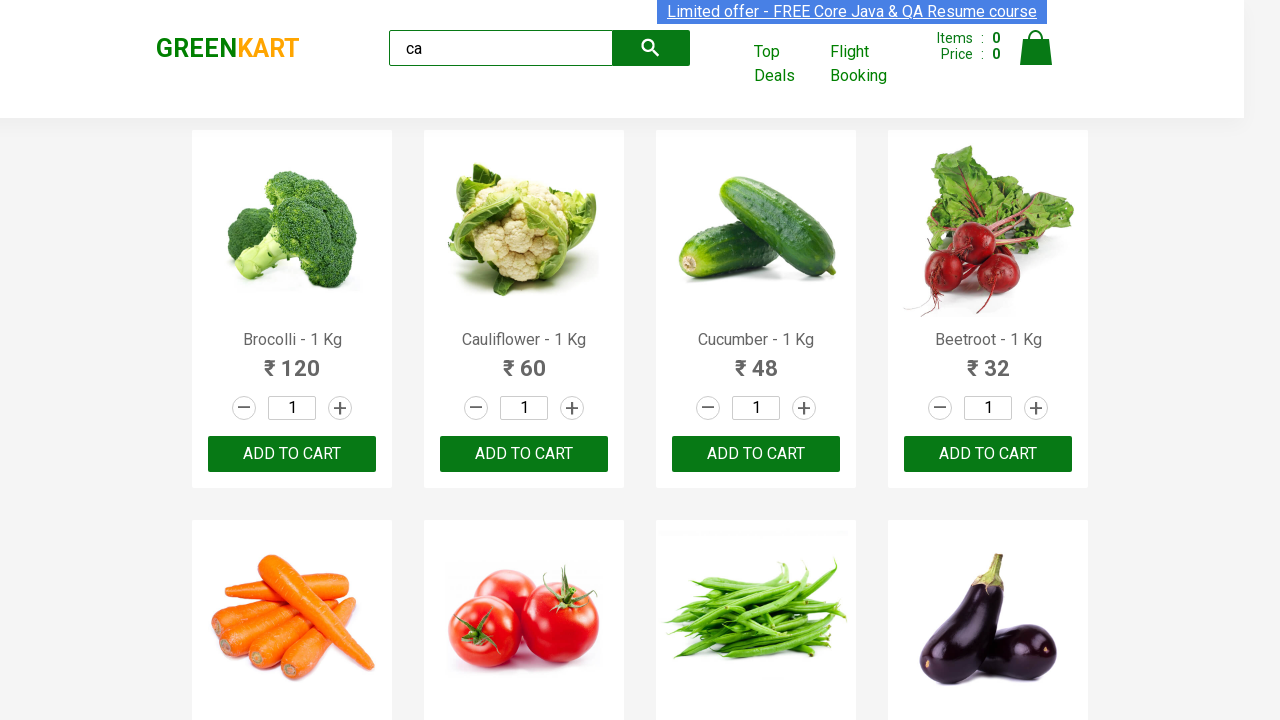

Waited 500ms after scroll down (iteration 1/10)
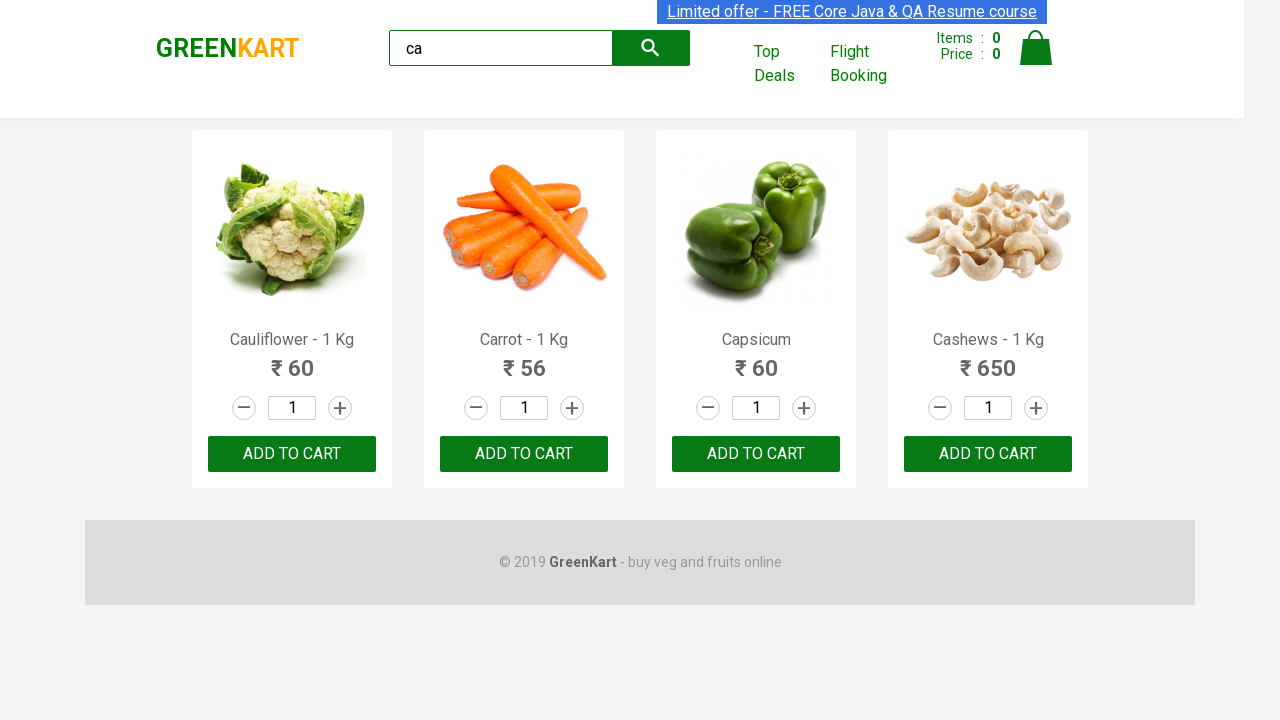

Scrolled down 250px (iteration 2/10)
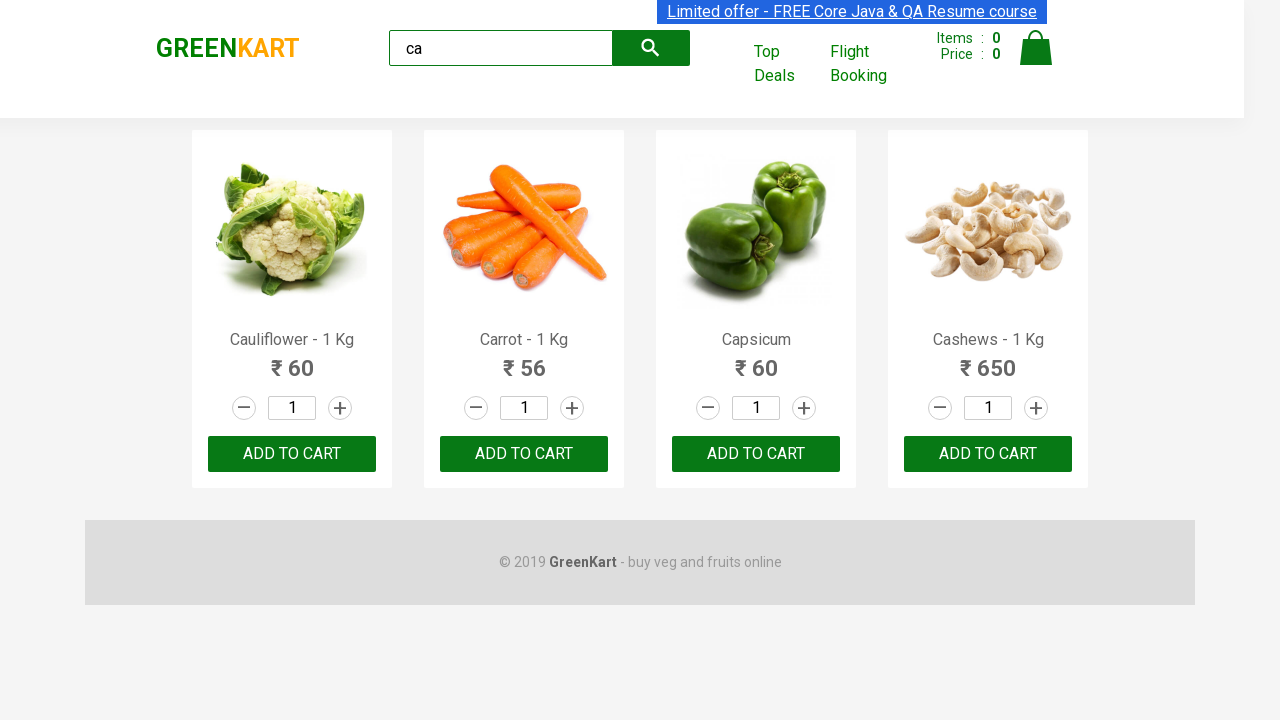

Waited 500ms after scroll down (iteration 2/10)
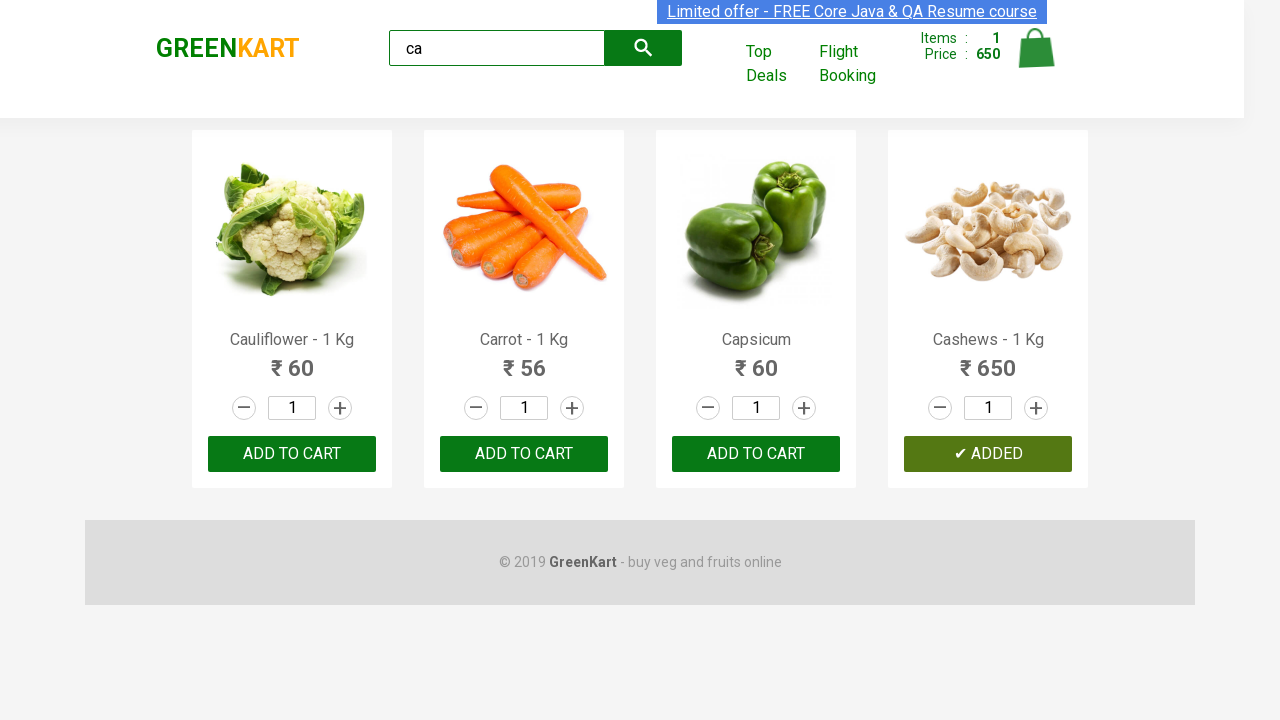

Scrolled down 250px (iteration 3/10)
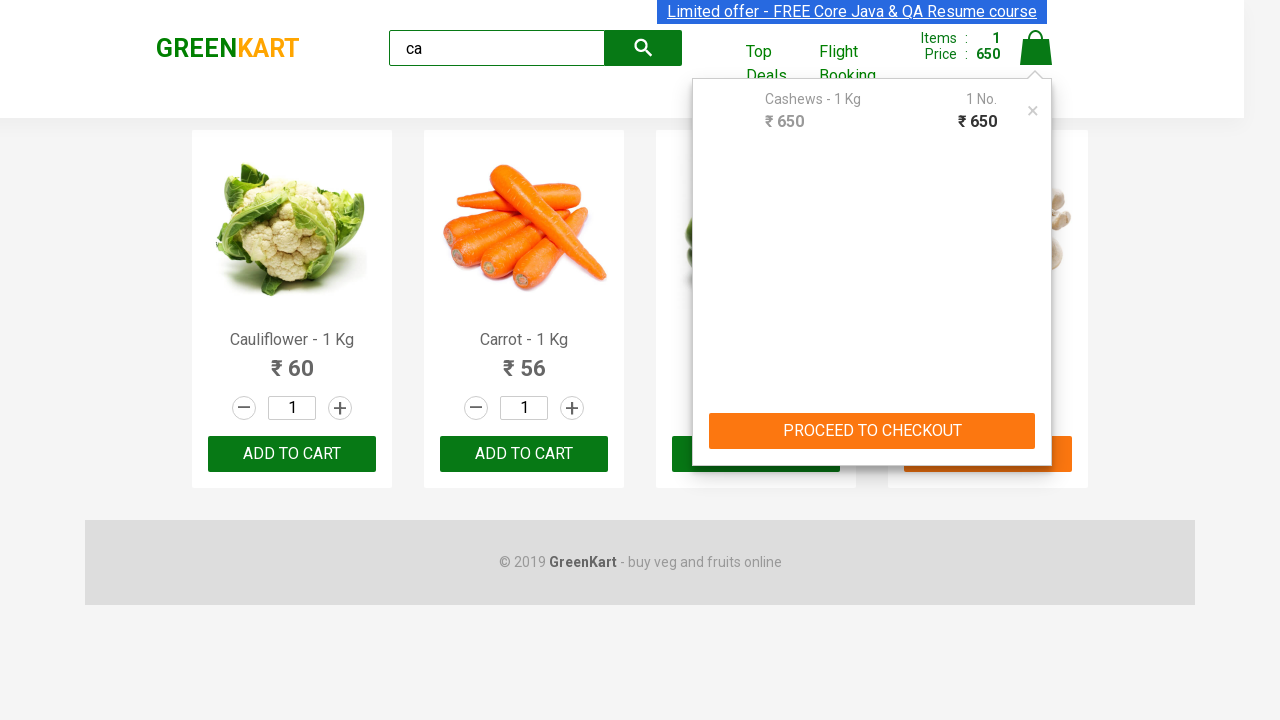

Waited 500ms after scroll down (iteration 3/10)
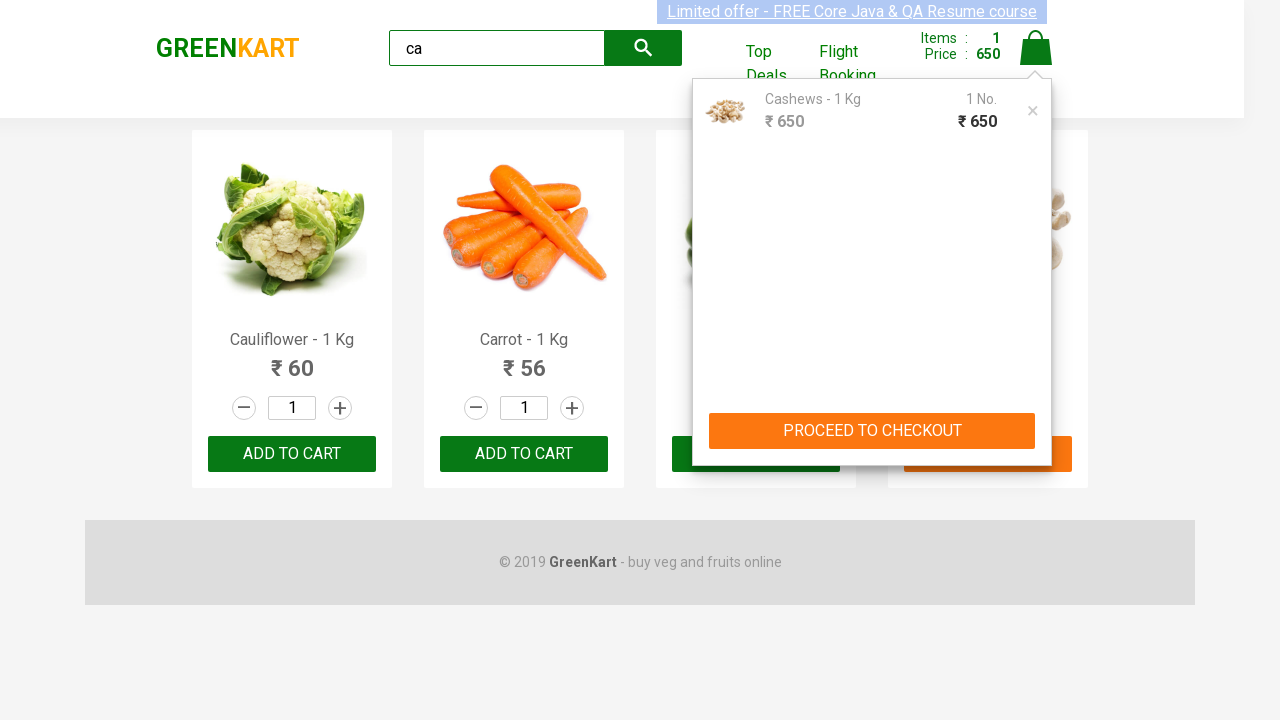

Scrolled down 250px (iteration 4/10)
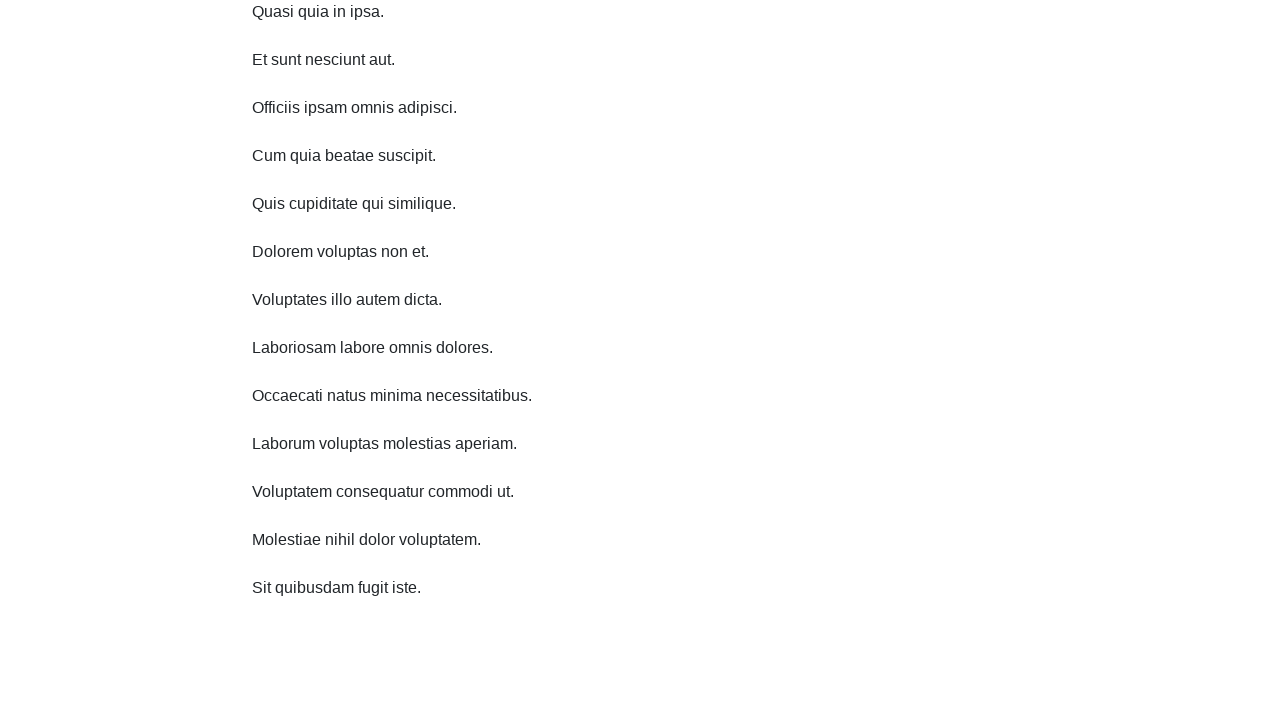

Waited 500ms after scroll down (iteration 4/10)
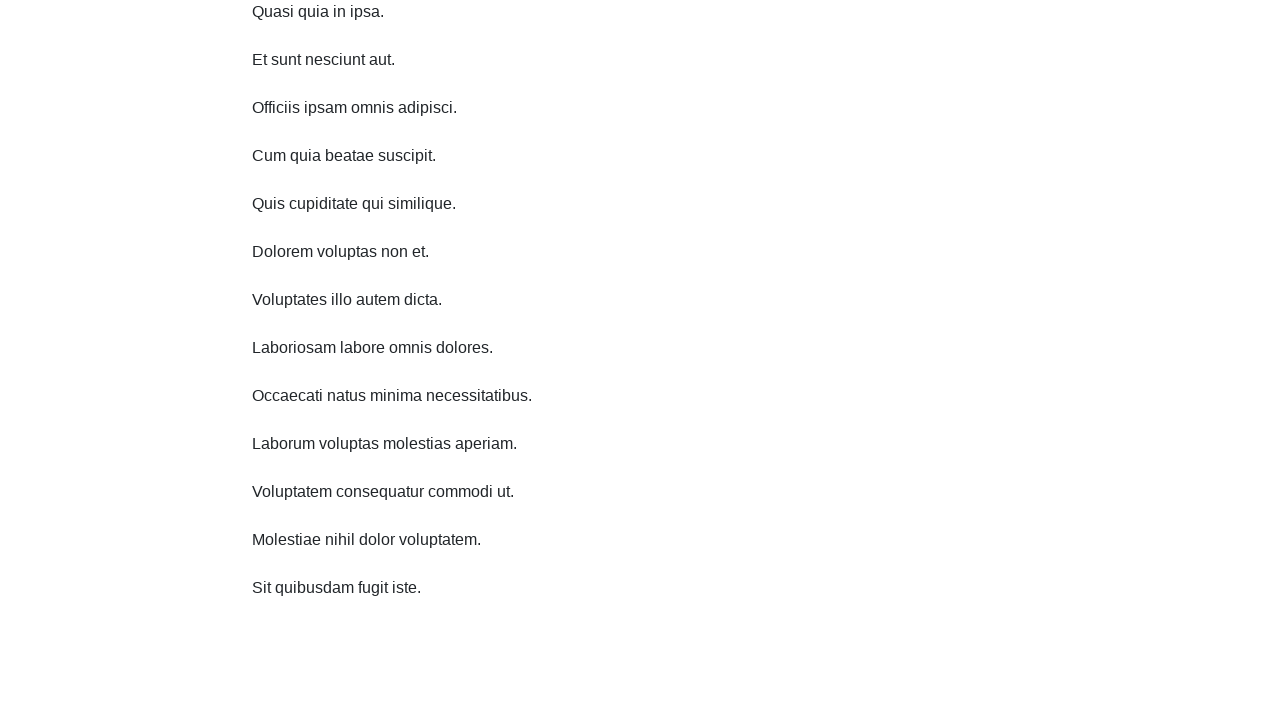

Scrolled down 250px (iteration 5/10)
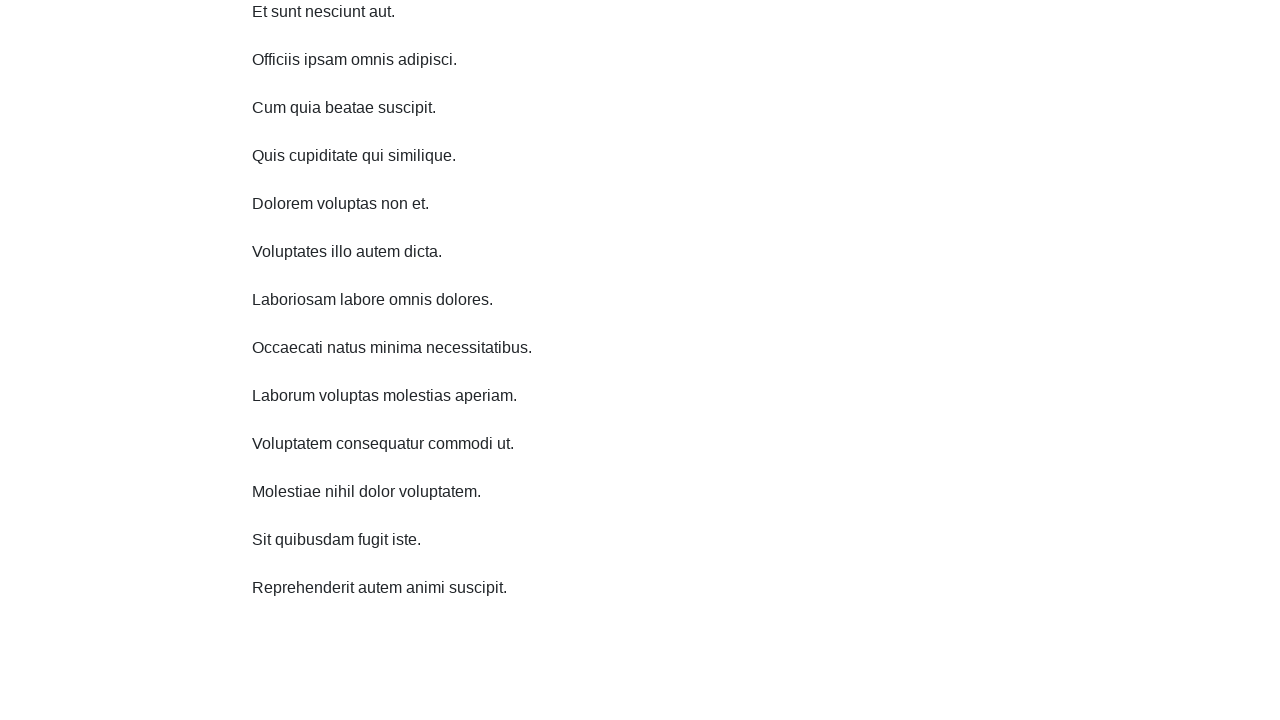

Waited 500ms after scroll down (iteration 5/10)
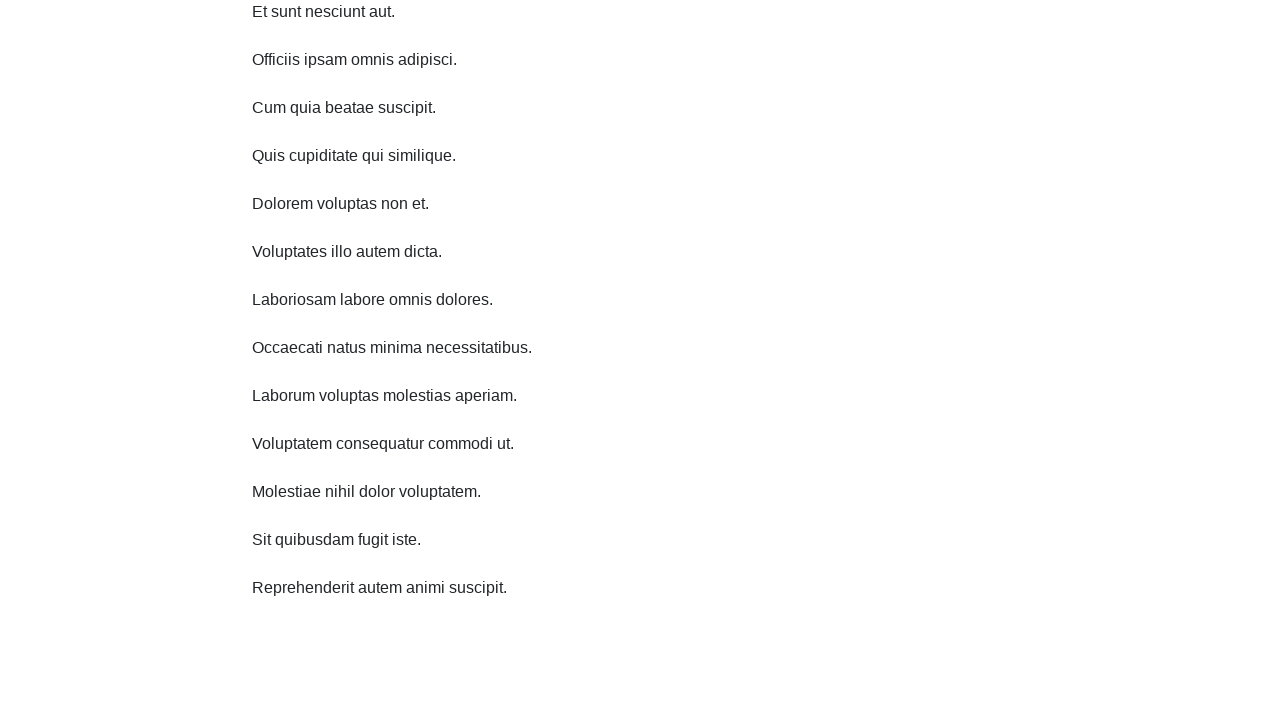

Scrolled down 250px (iteration 6/10)
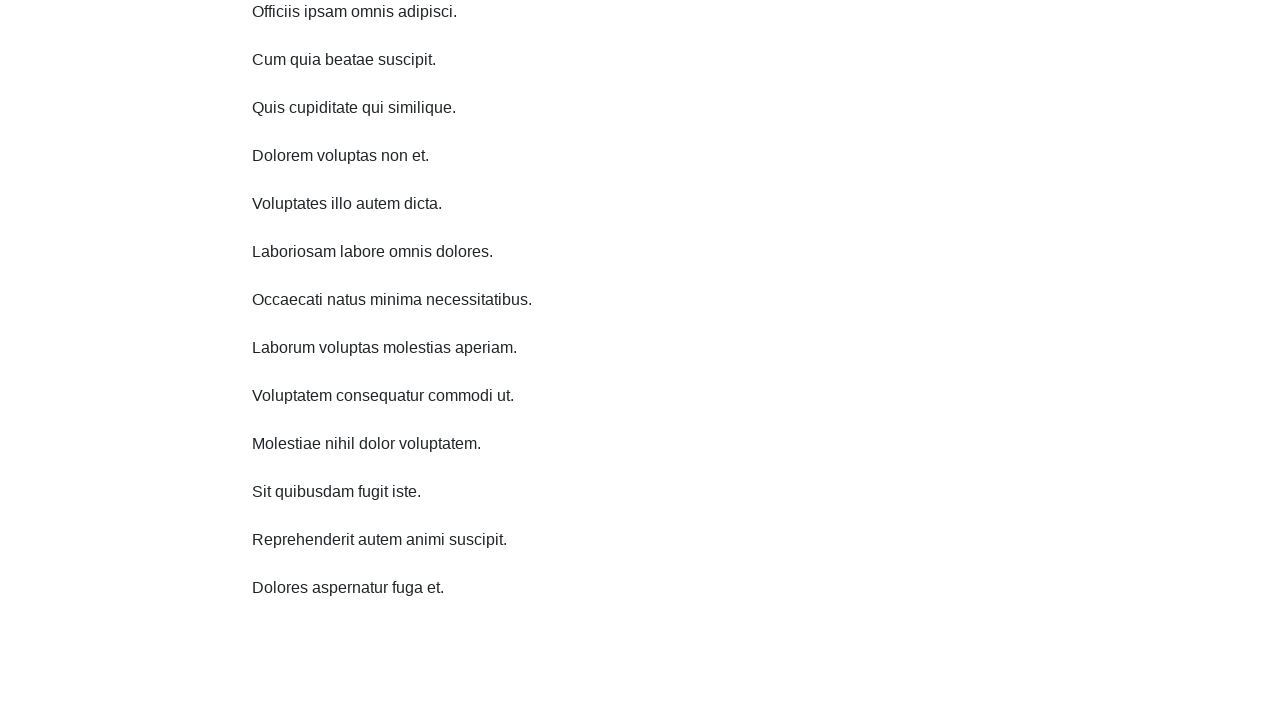

Waited 500ms after scroll down (iteration 6/10)
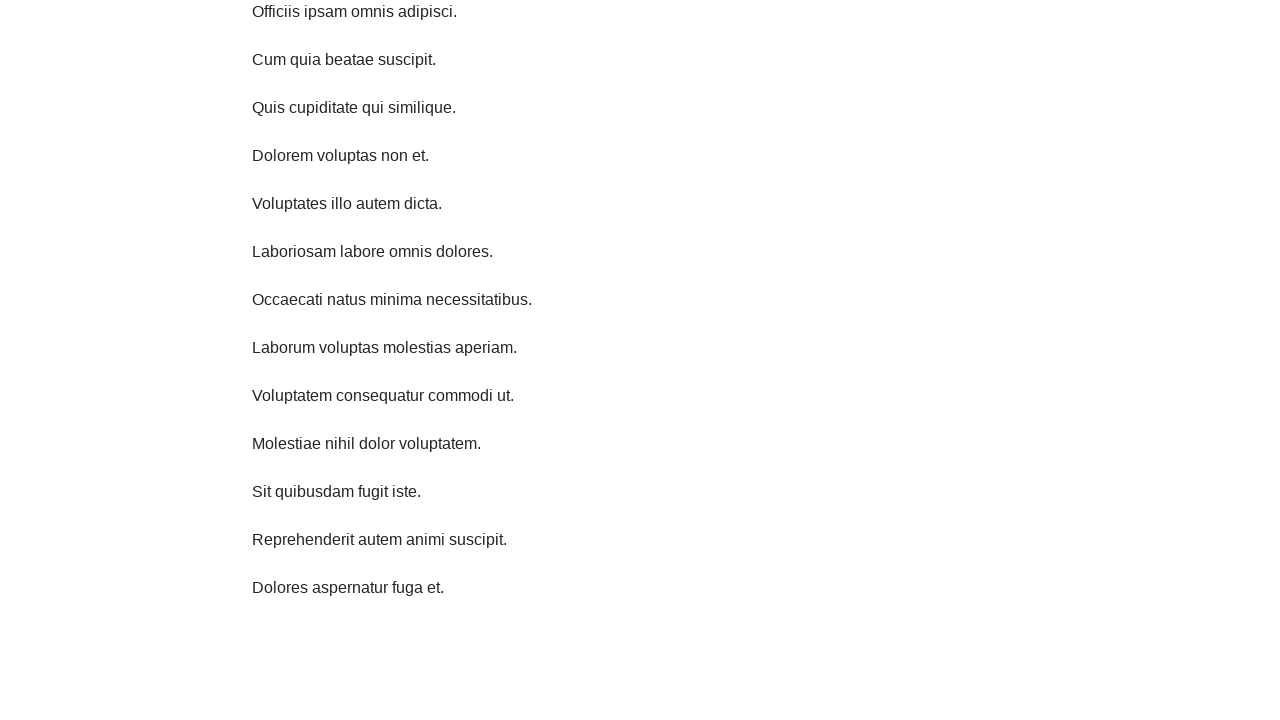

Scrolled down 250px (iteration 7/10)
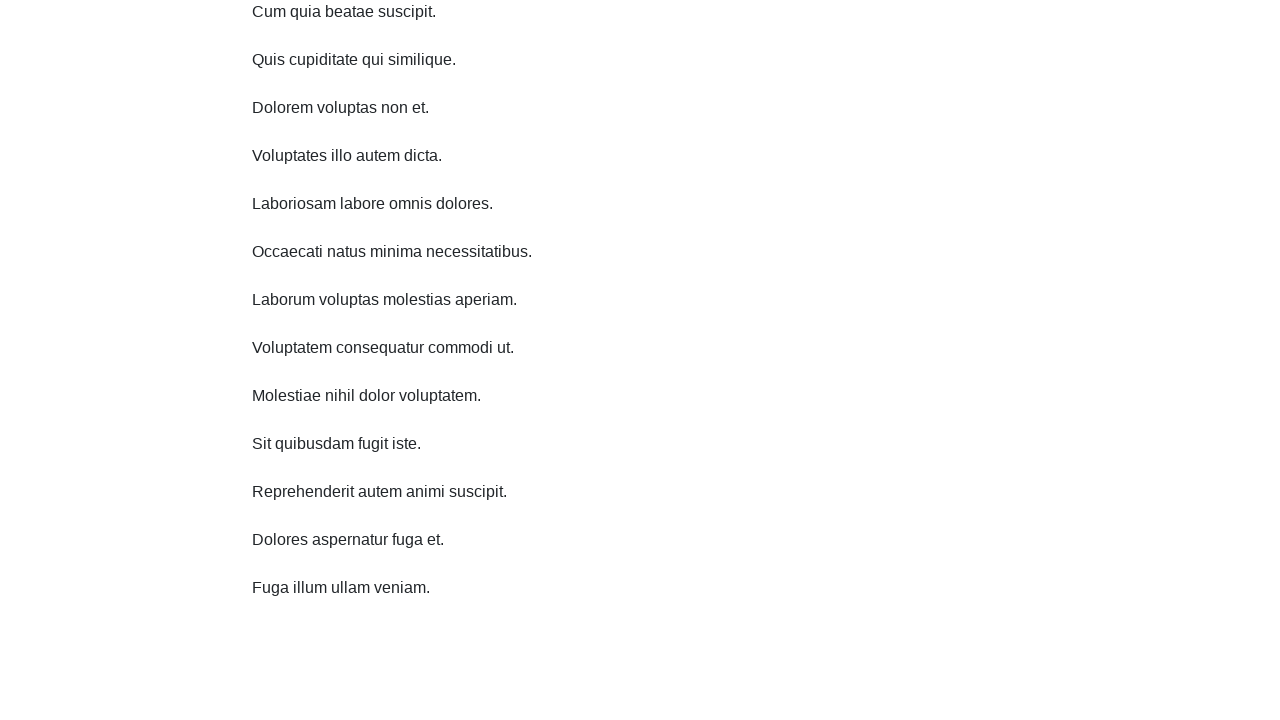

Waited 500ms after scroll down (iteration 7/10)
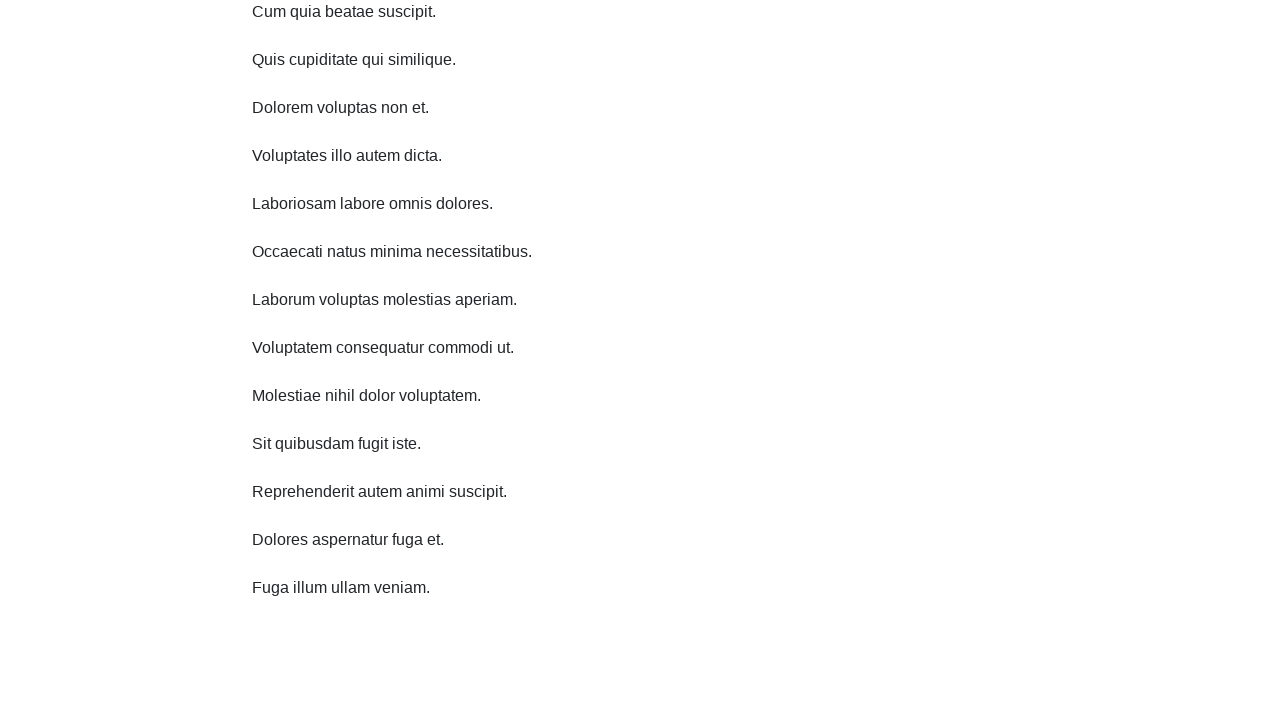

Scrolled down 250px (iteration 8/10)
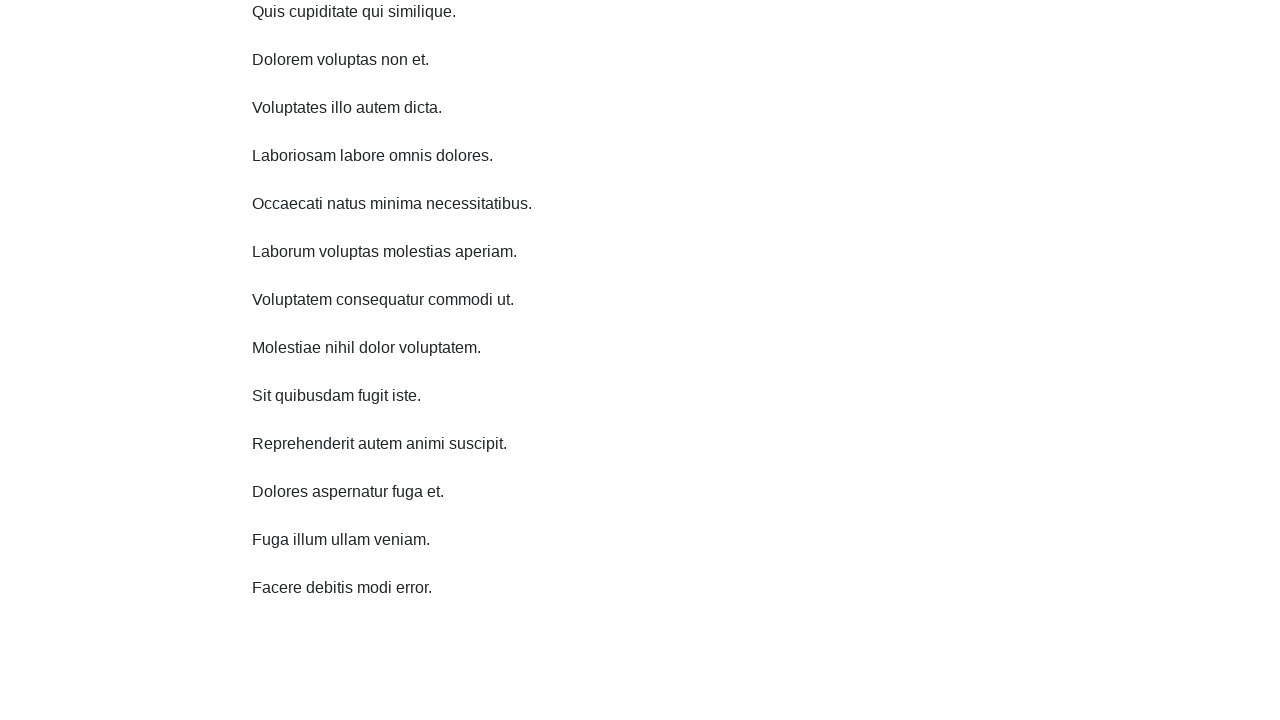

Waited 500ms after scroll down (iteration 8/10)
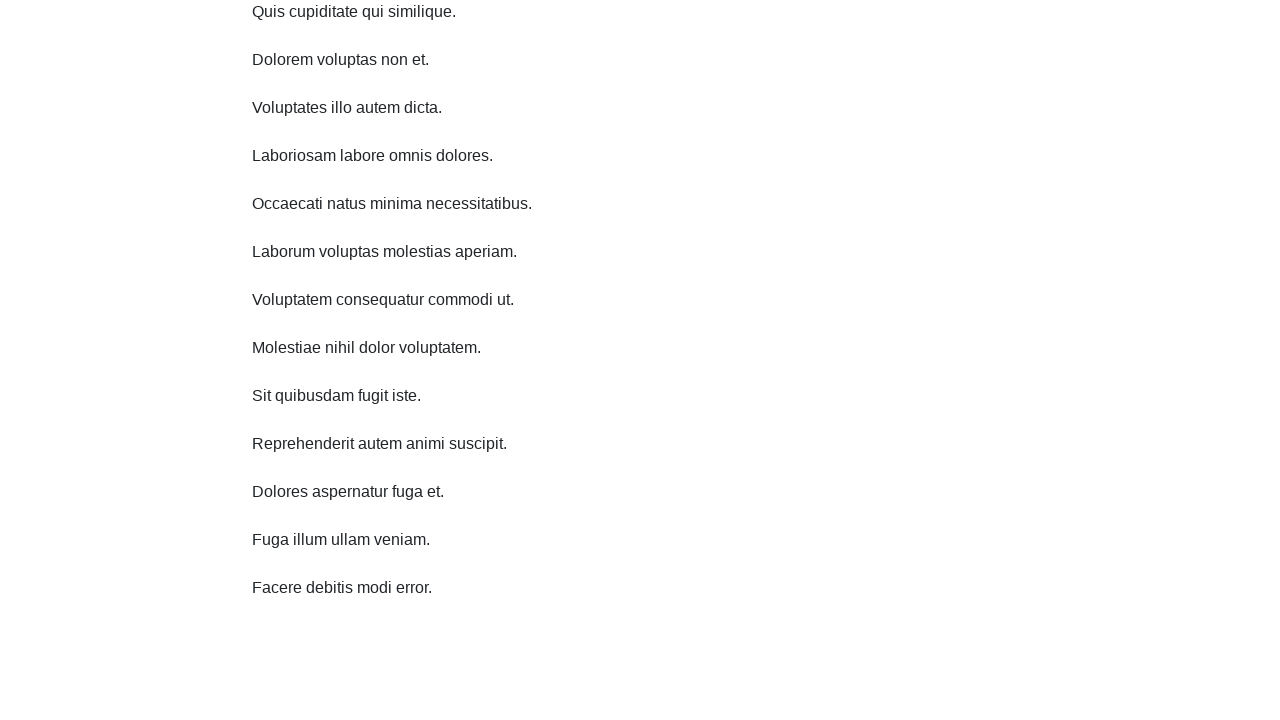

Scrolled down 250px (iteration 9/10)
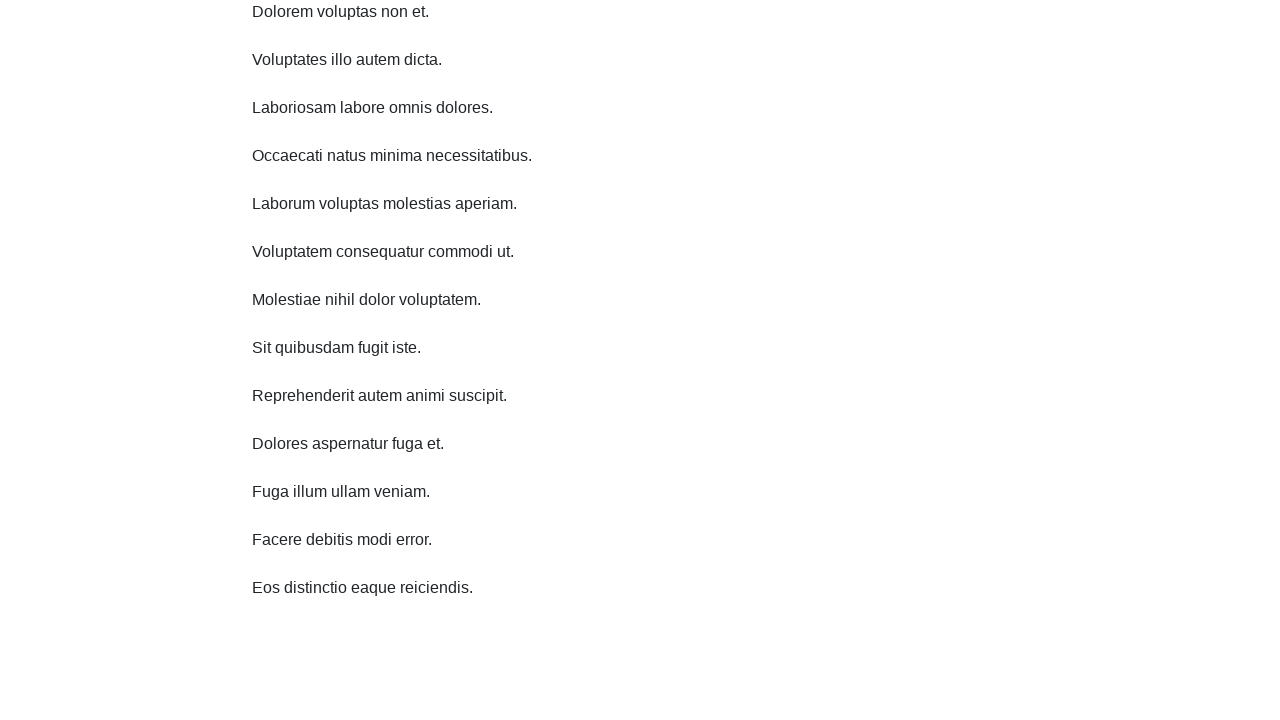

Waited 500ms after scroll down (iteration 9/10)
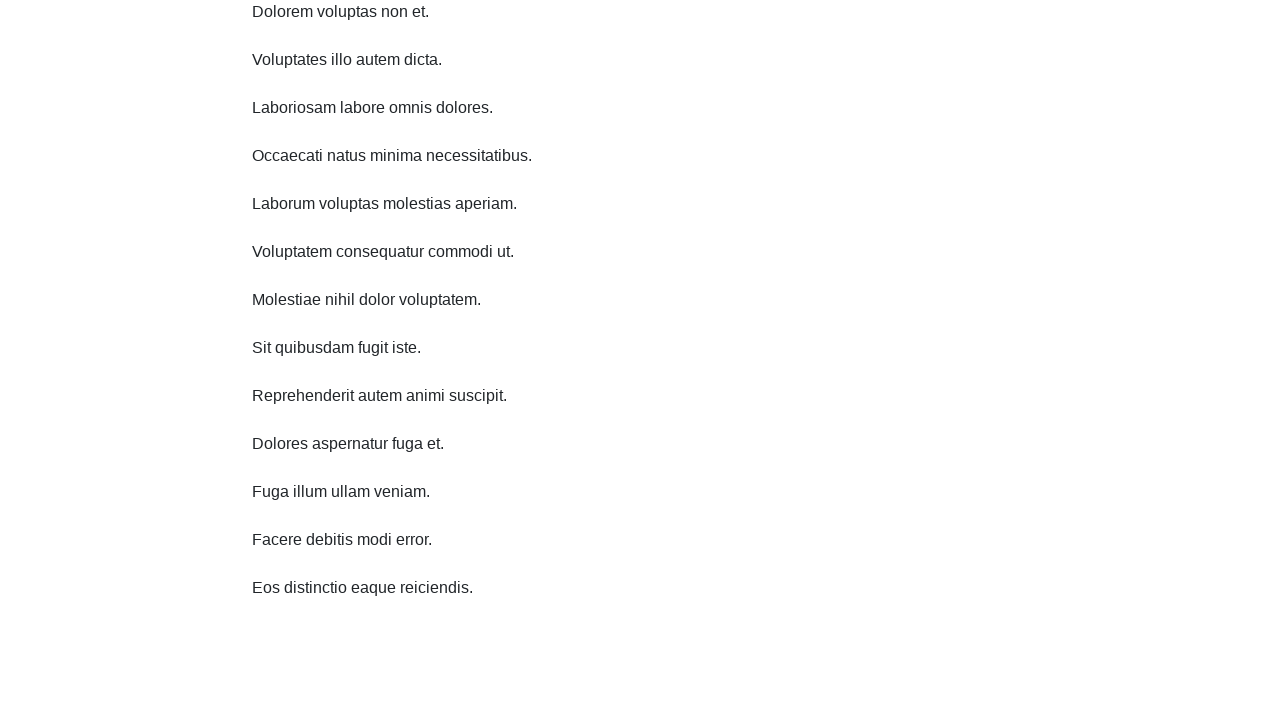

Scrolled down 250px (iteration 10/10)
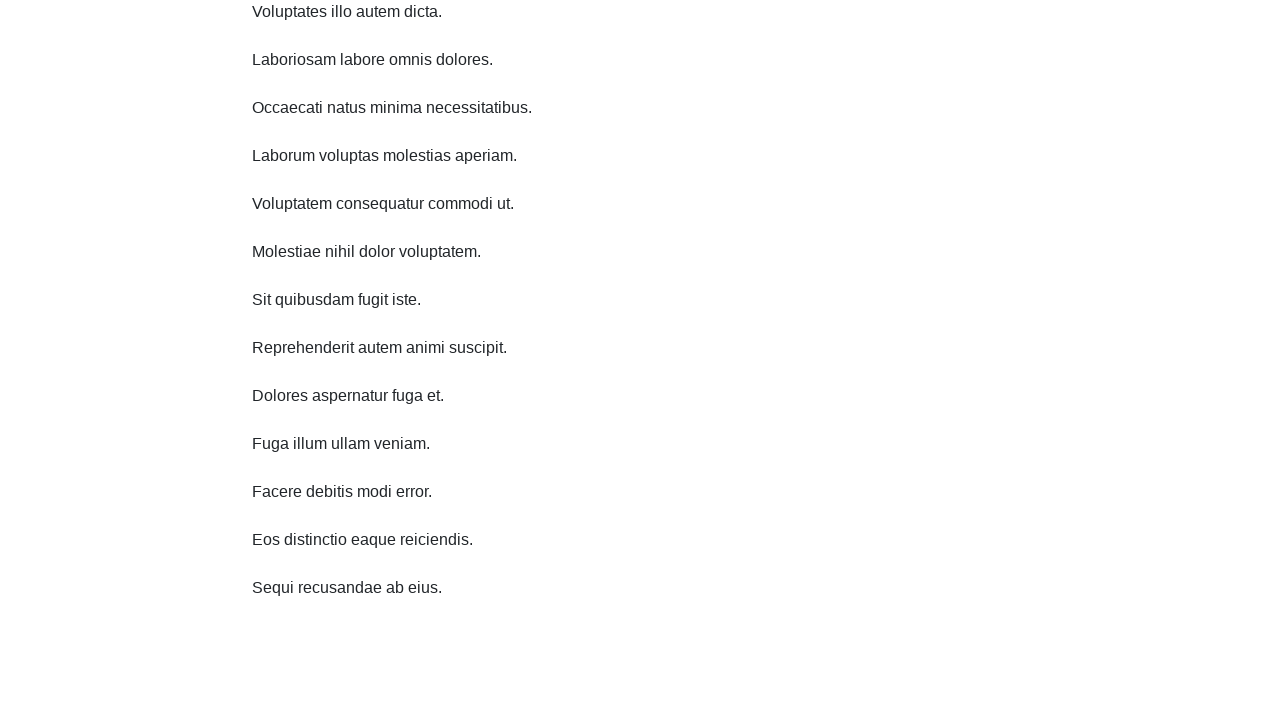

Waited 500ms after scroll down (iteration 10/10)
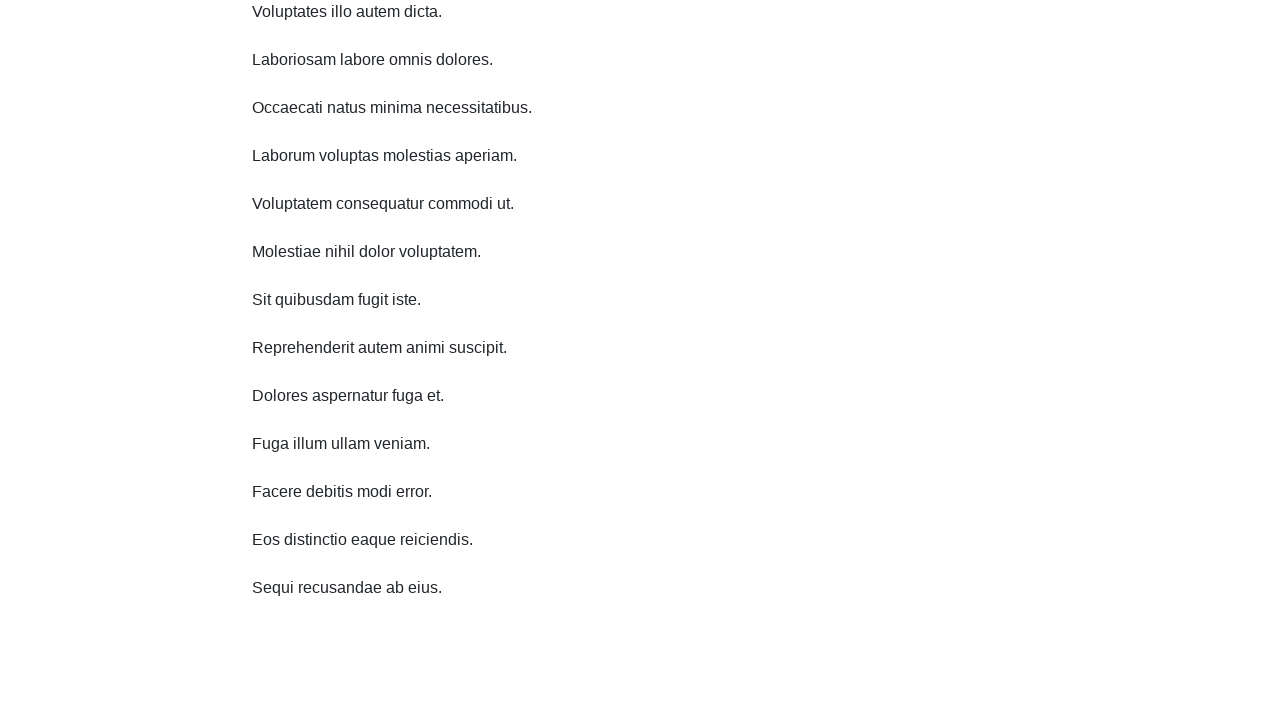

Scrolled up 250px (iteration 1/10)
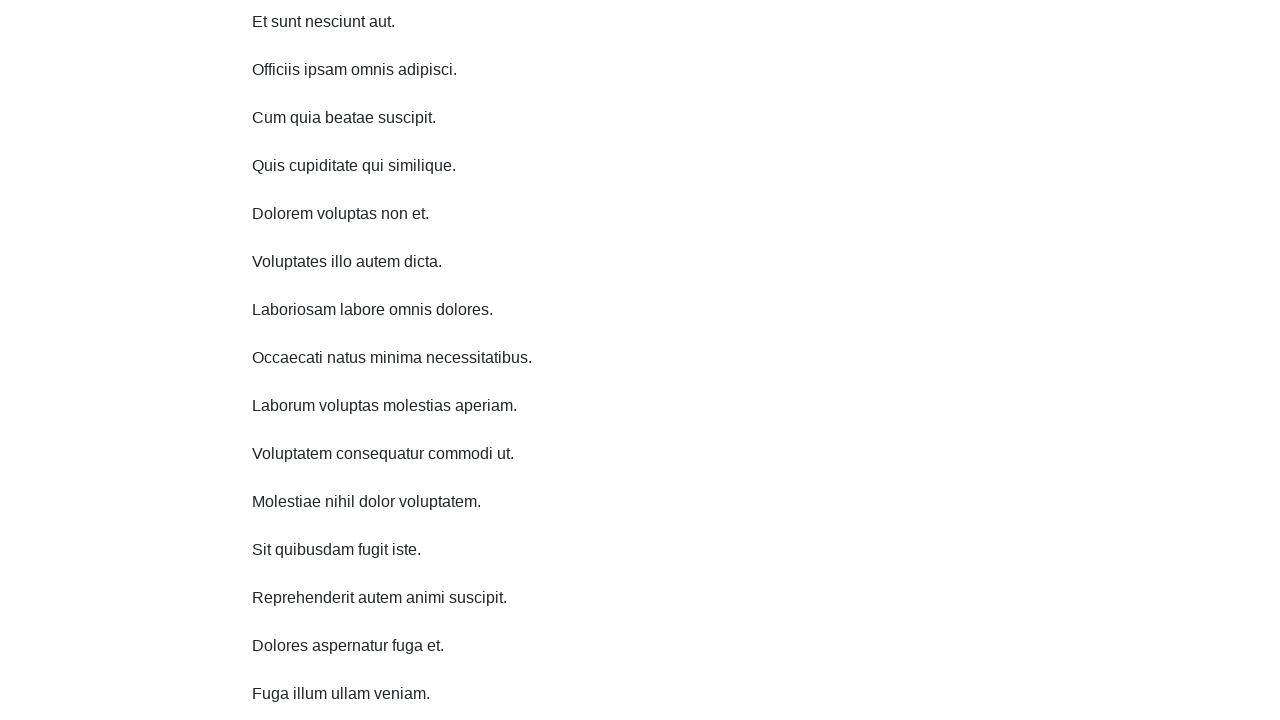

Waited 500ms after scroll up (iteration 1/10)
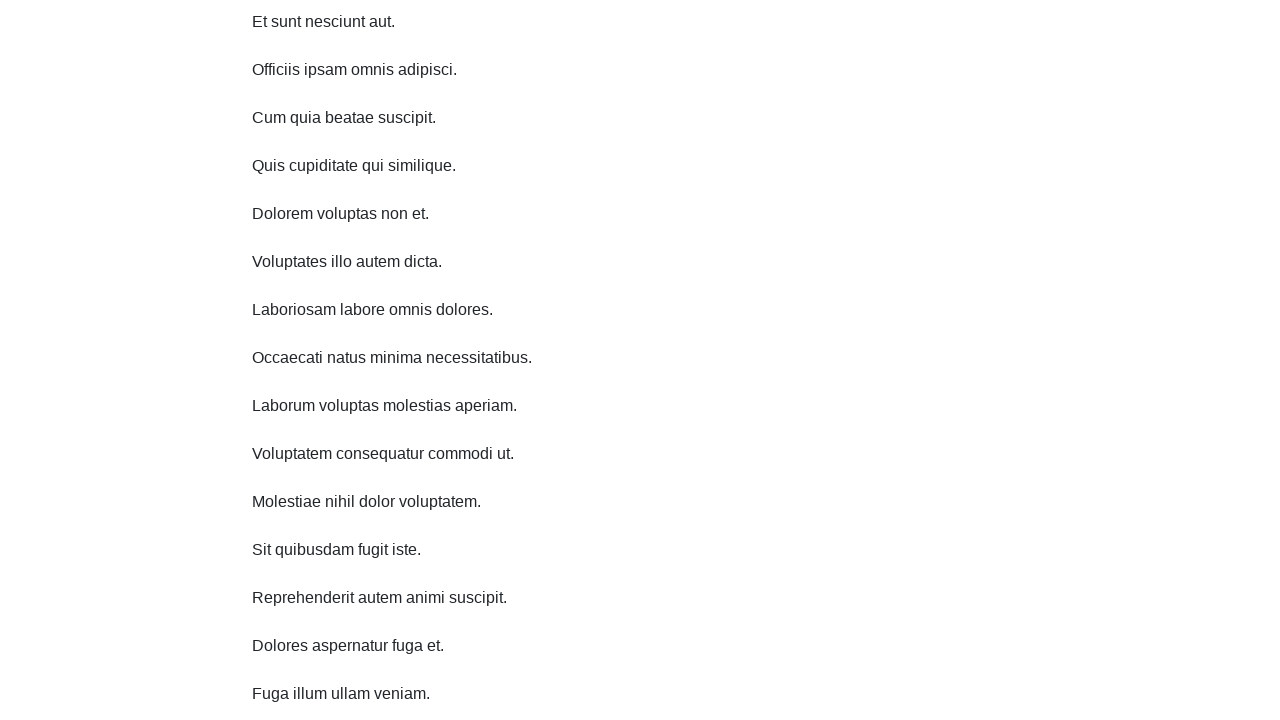

Scrolled up 250px (iteration 2/10)
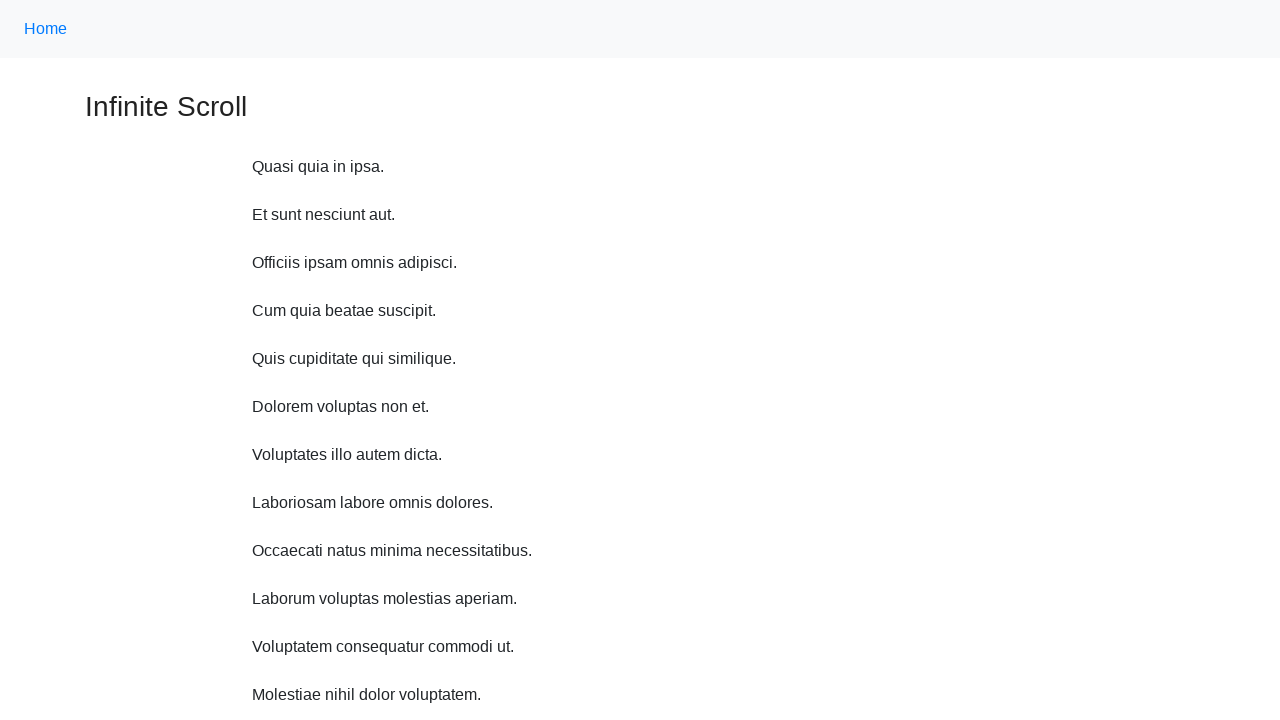

Waited 500ms after scroll up (iteration 2/10)
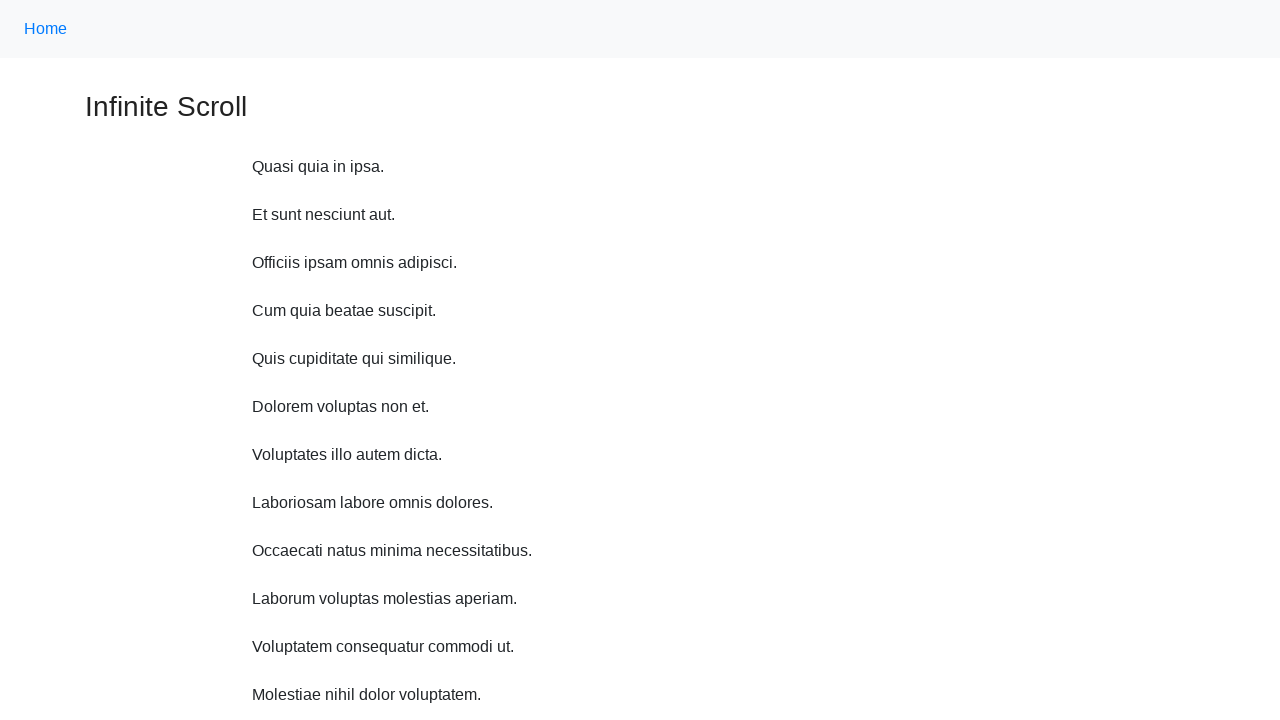

Scrolled up 250px (iteration 3/10)
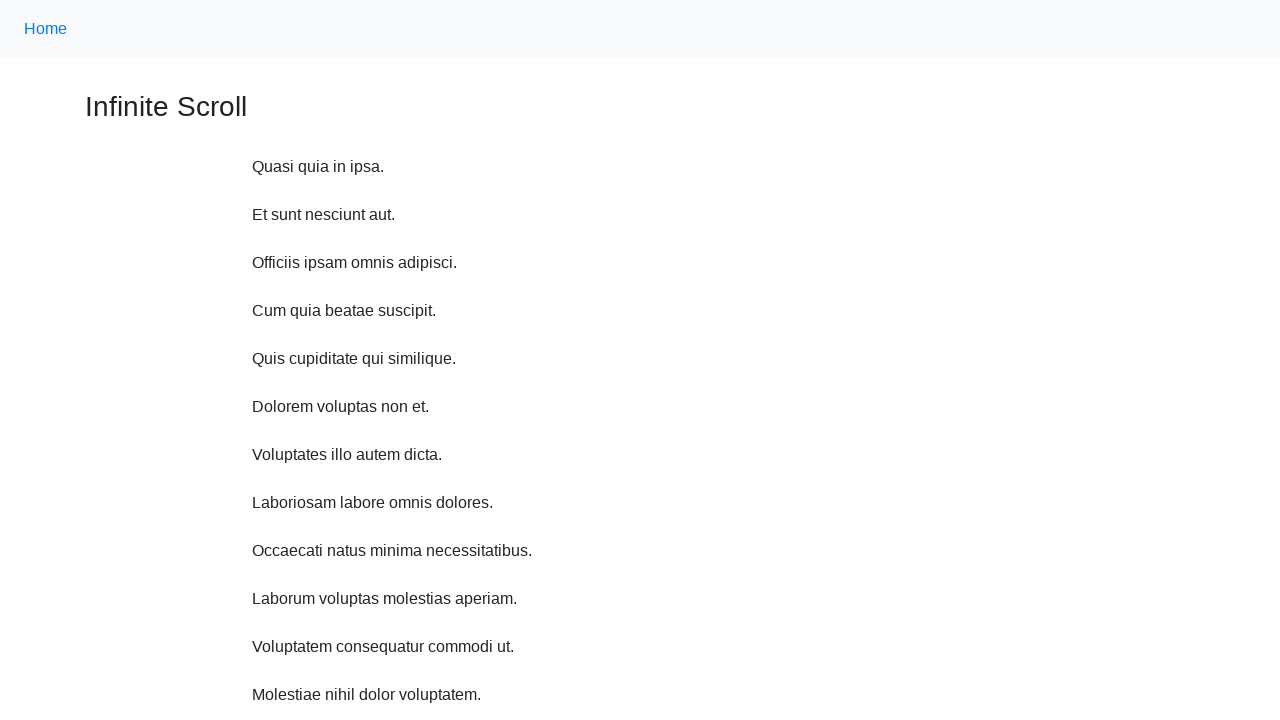

Waited 500ms after scroll up (iteration 3/10)
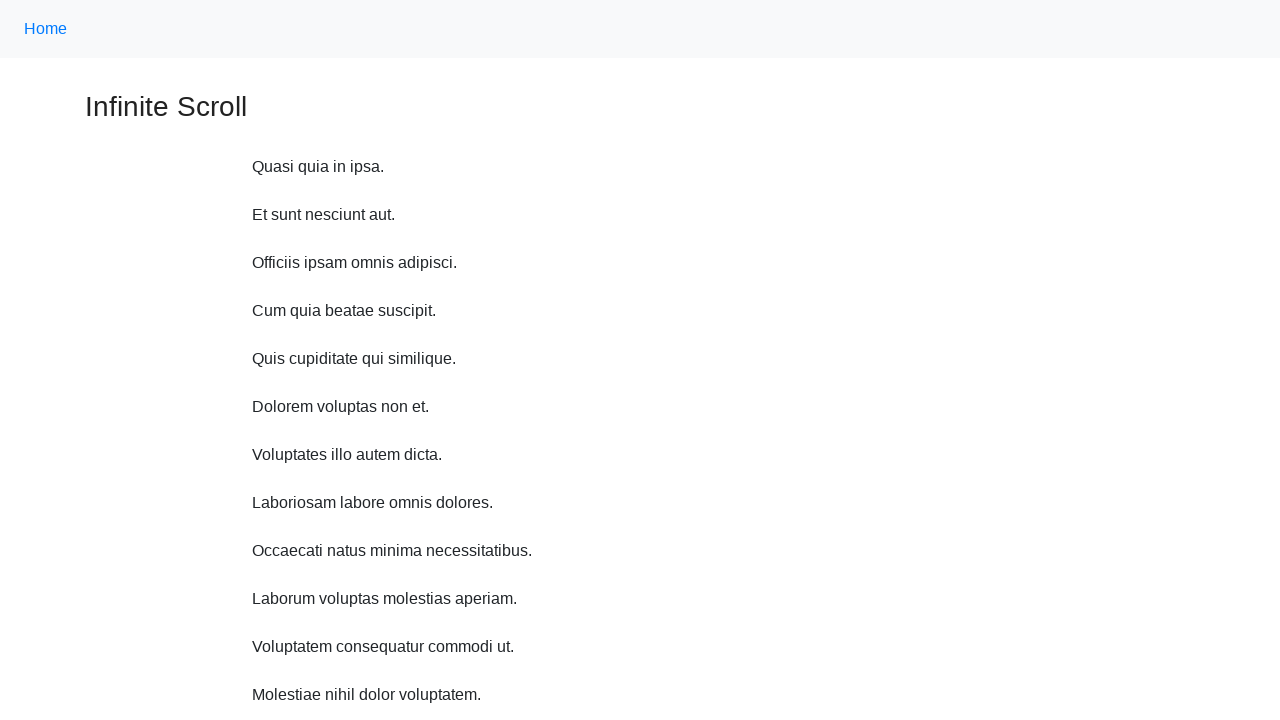

Scrolled up 250px (iteration 4/10)
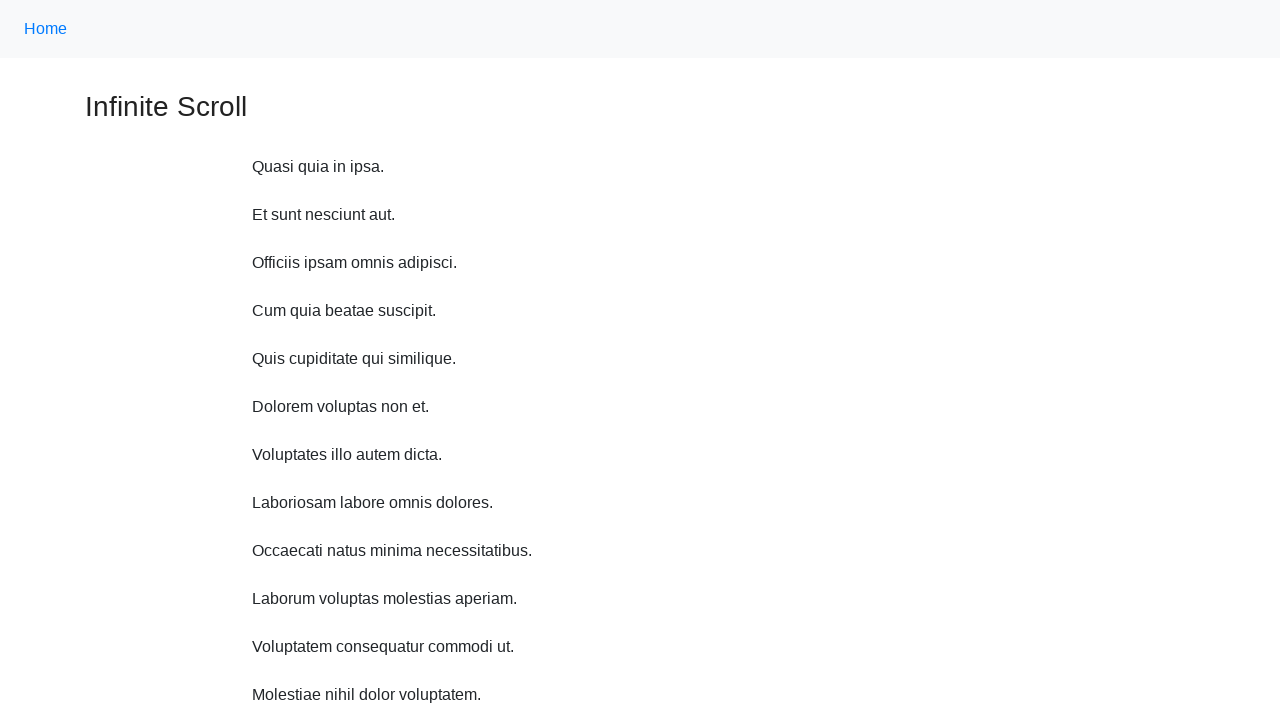

Waited 500ms after scroll up (iteration 4/10)
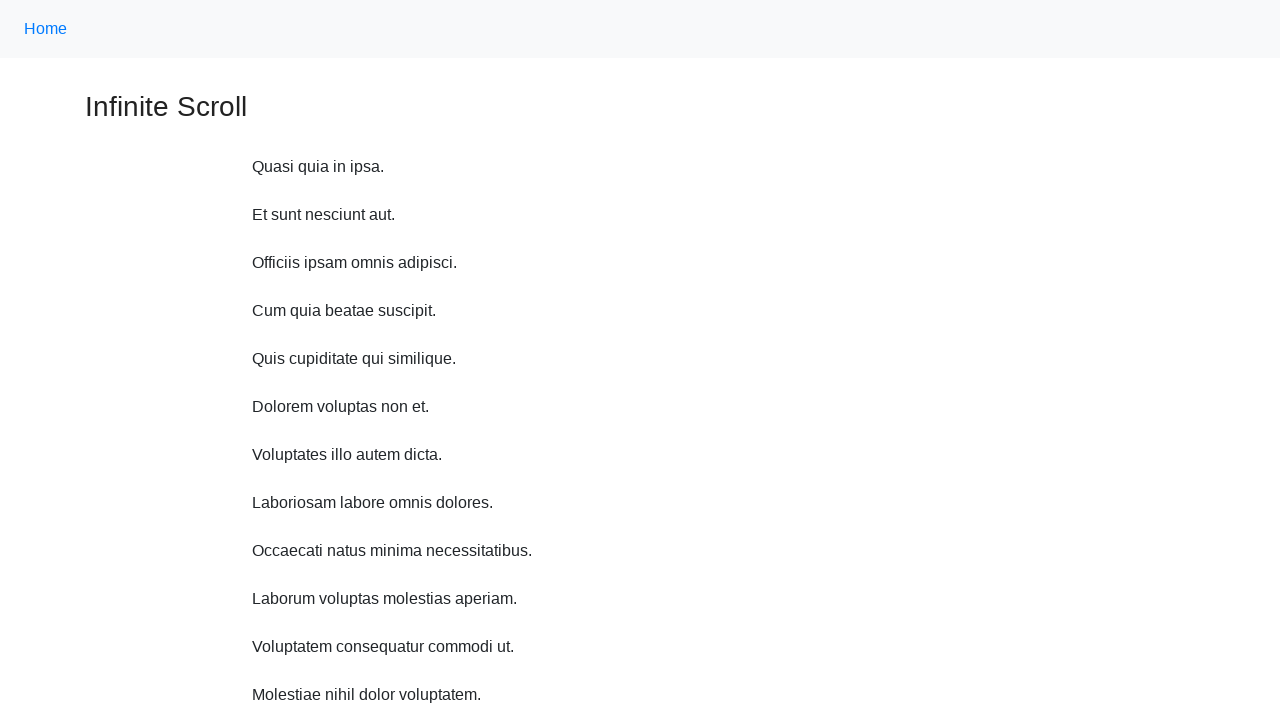

Scrolled up 250px (iteration 5/10)
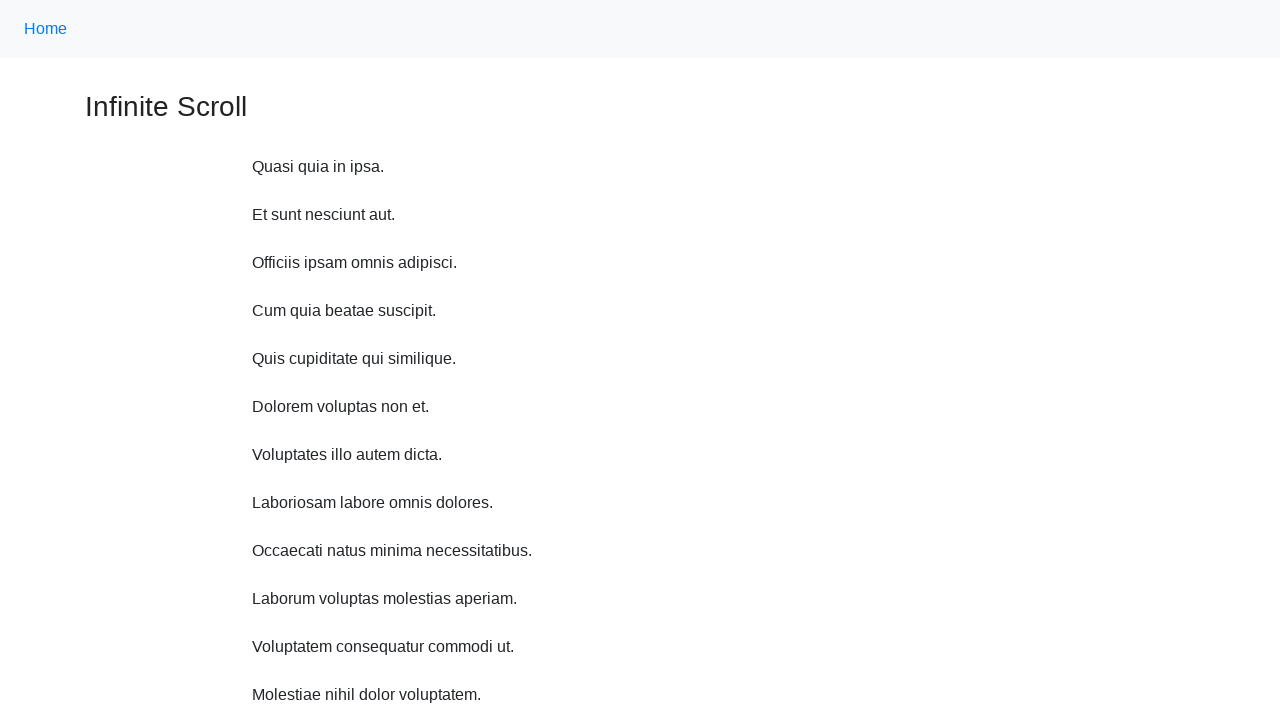

Waited 500ms after scroll up (iteration 5/10)
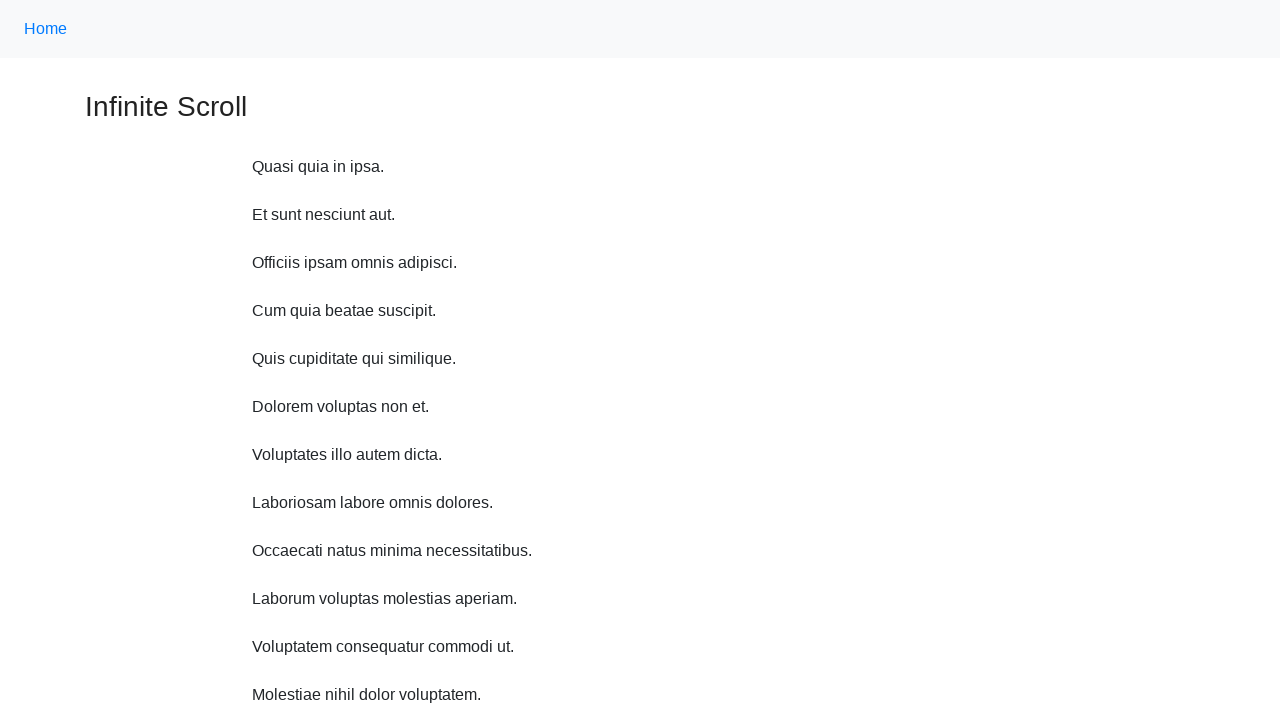

Scrolled up 250px (iteration 6/10)
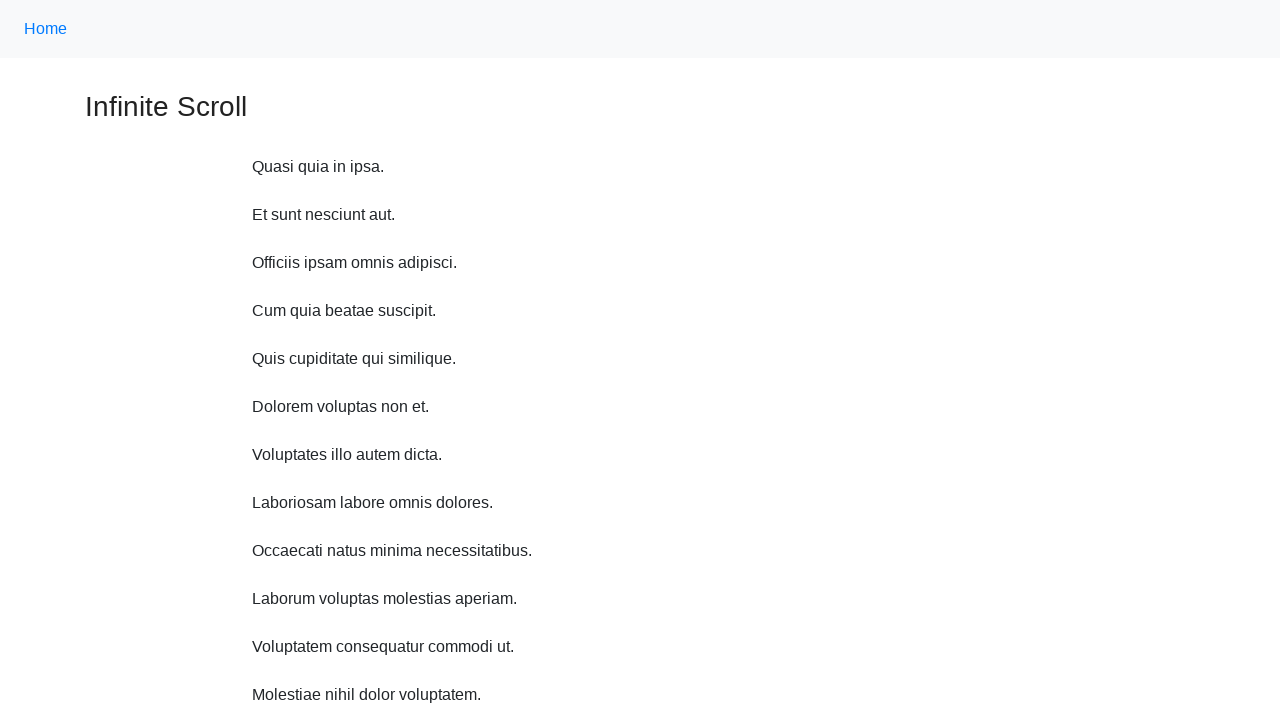

Waited 500ms after scroll up (iteration 6/10)
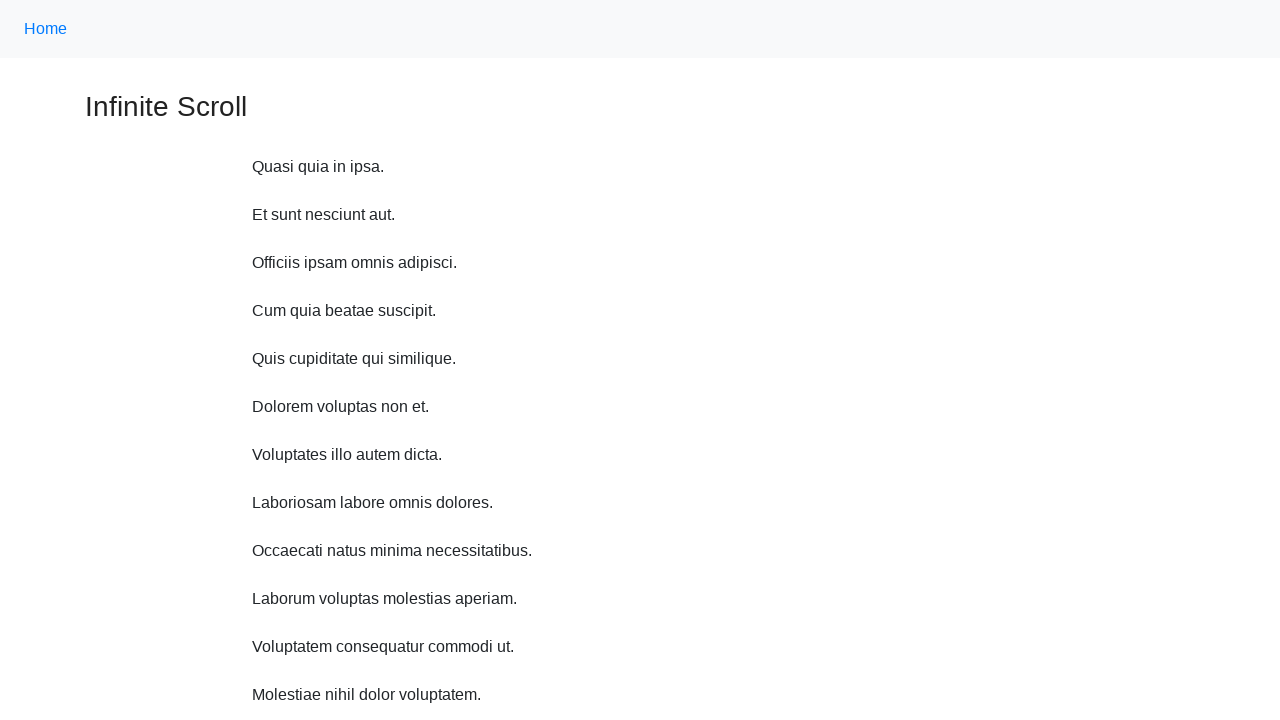

Scrolled up 250px (iteration 7/10)
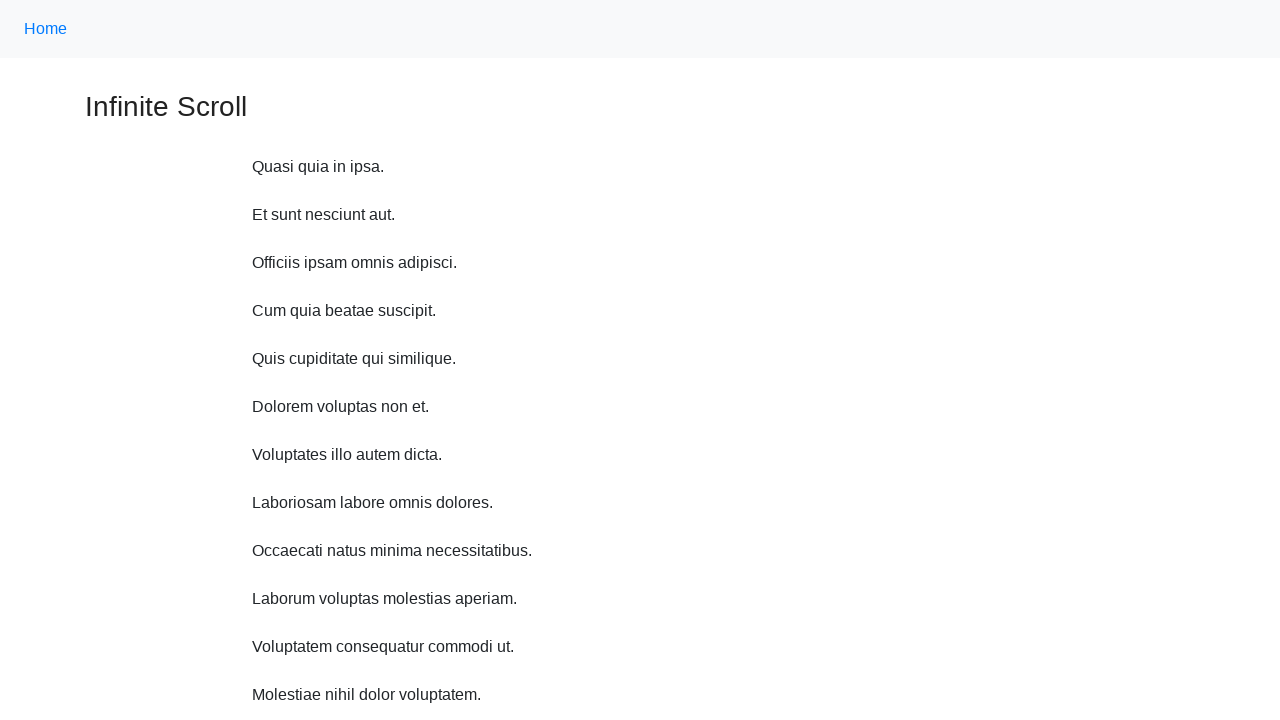

Waited 500ms after scroll up (iteration 7/10)
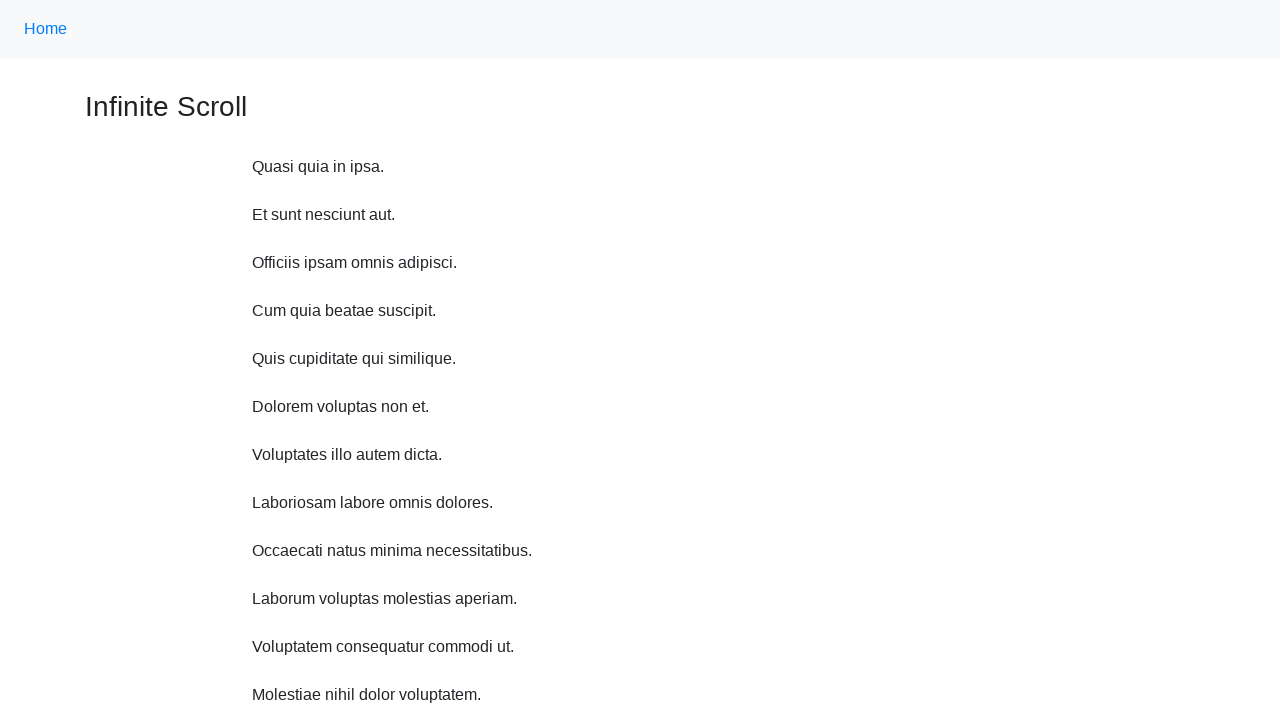

Scrolled up 250px (iteration 8/10)
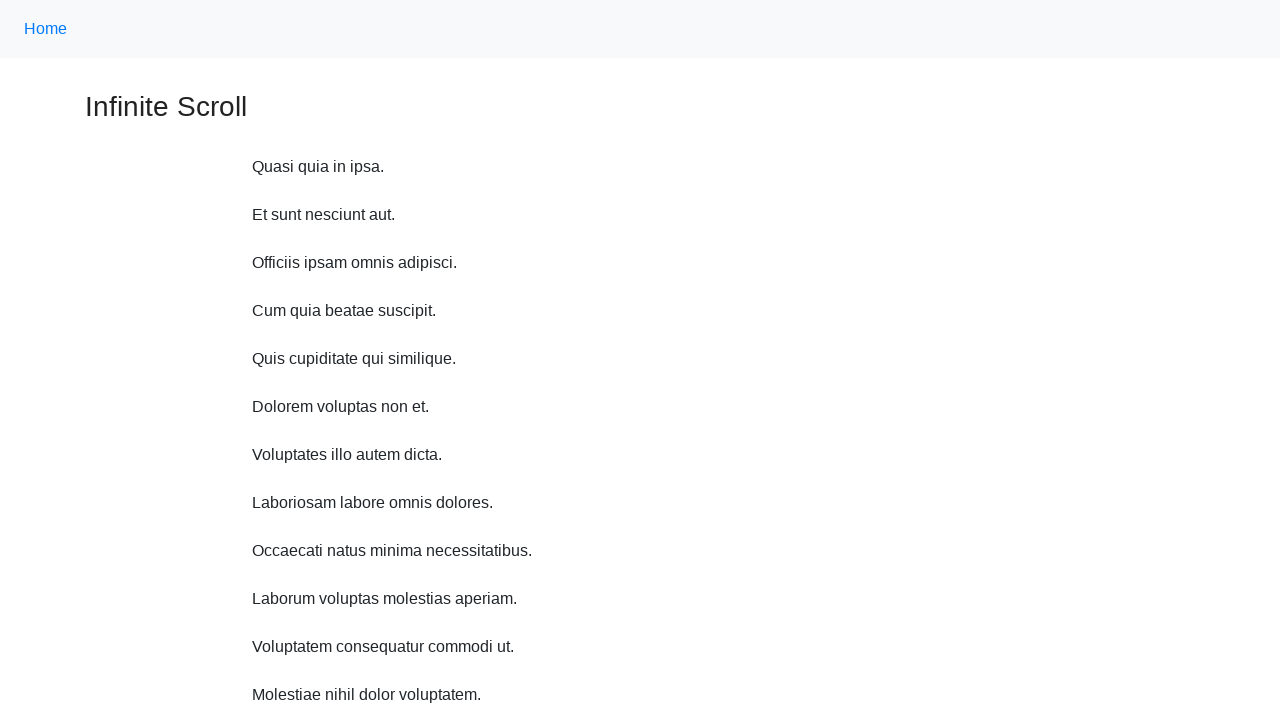

Waited 500ms after scroll up (iteration 8/10)
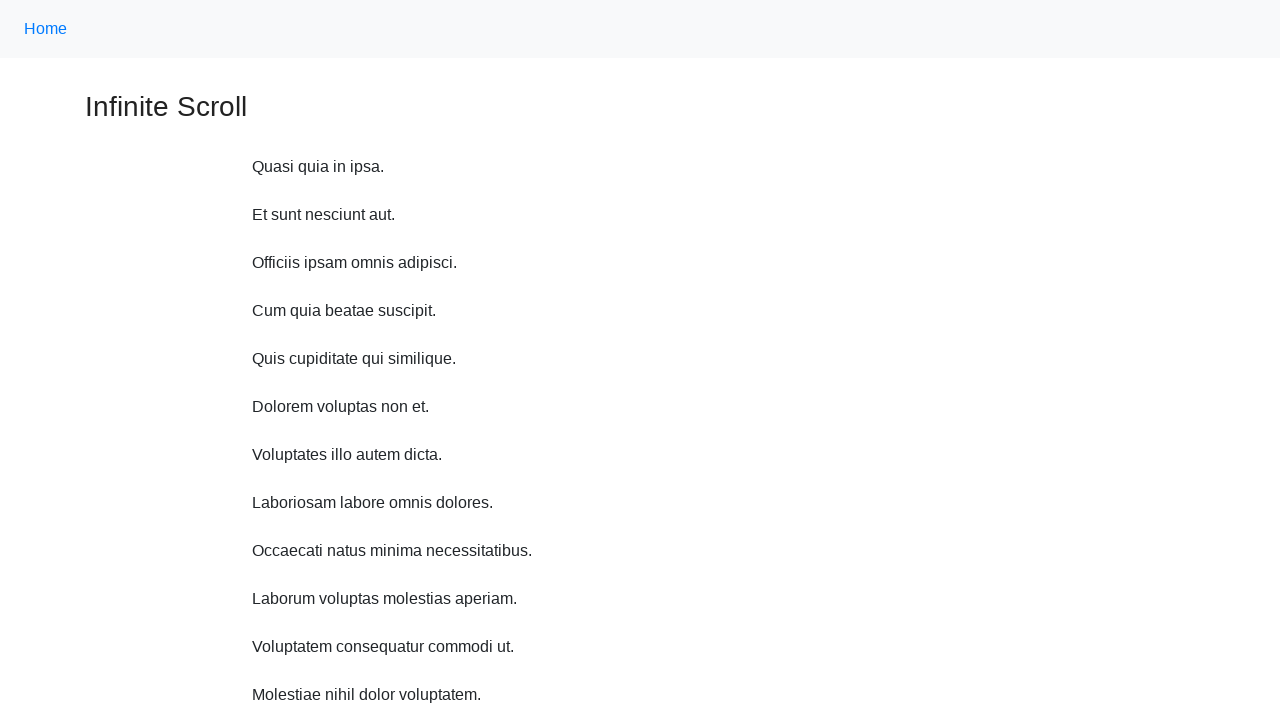

Scrolled up 250px (iteration 9/10)
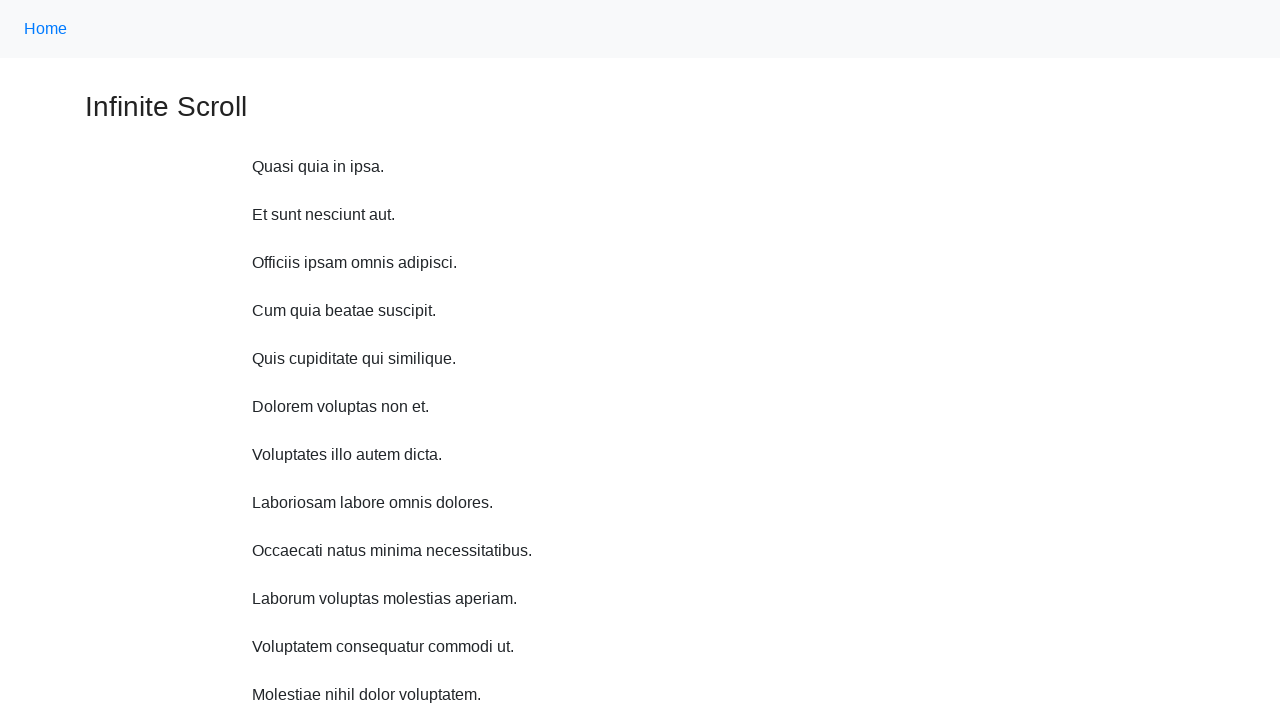

Waited 500ms after scroll up (iteration 9/10)
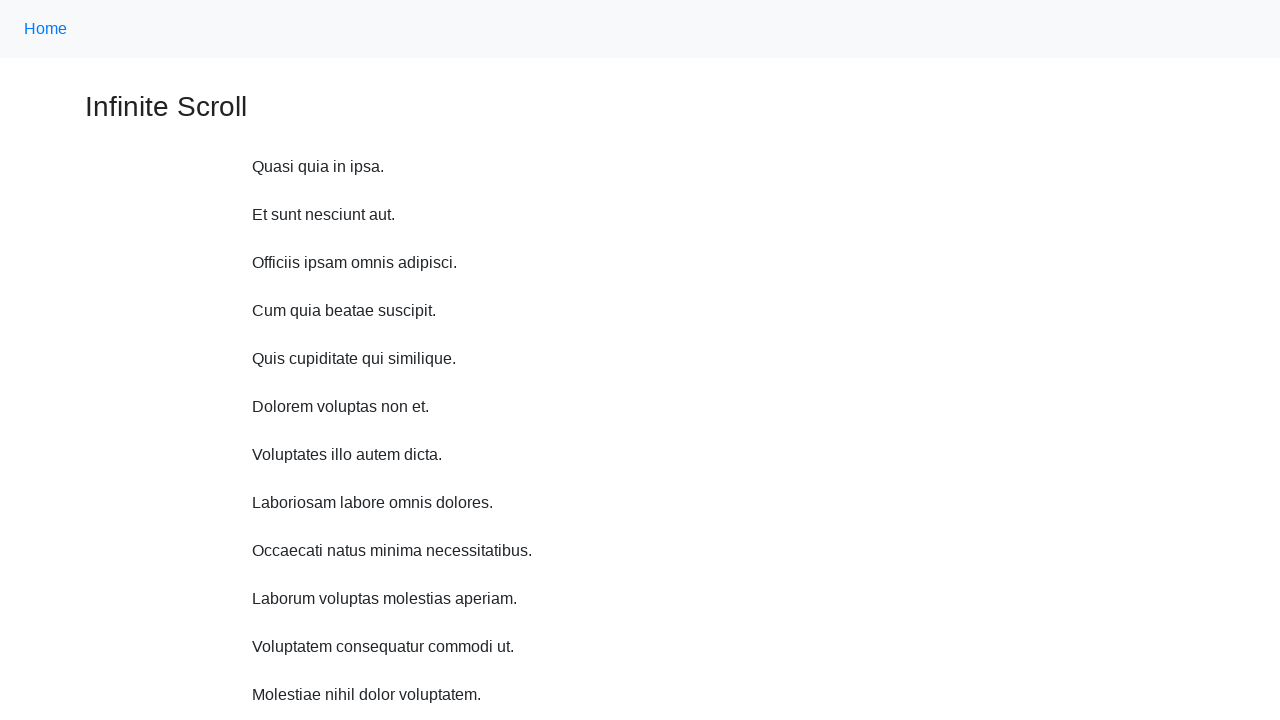

Scrolled up 250px (iteration 10/10)
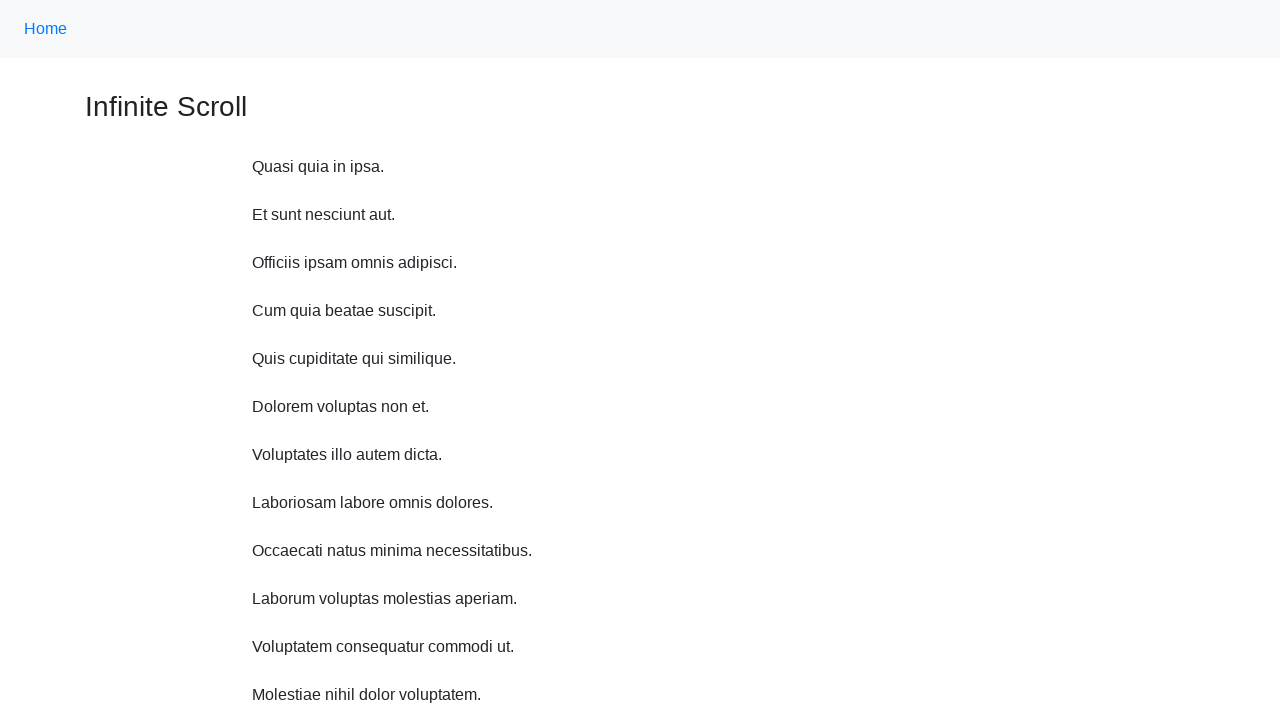

Waited 500ms after scroll up (iteration 10/10)
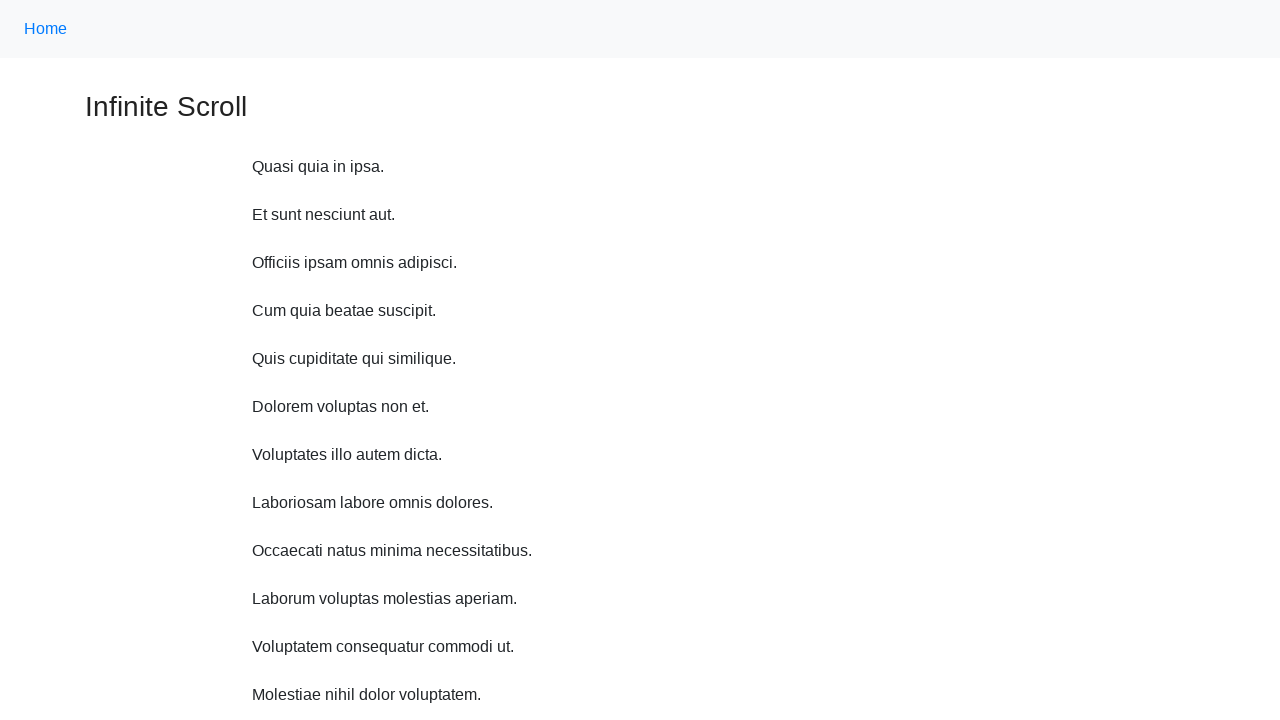

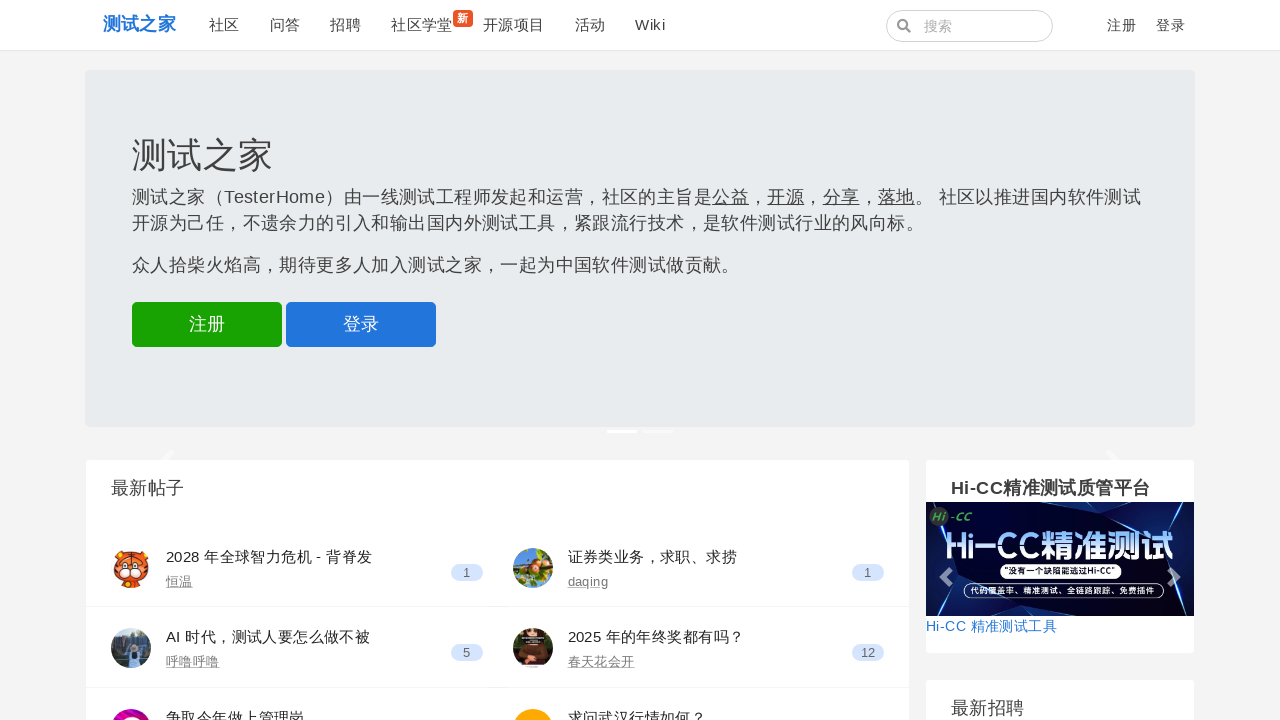